Tests mouse hover interactions on the main navigation menu by moving the cursor over menu items to trigger hover effects or dropdowns.

Starting URL: http://www.globalsqa.com/demo-site/

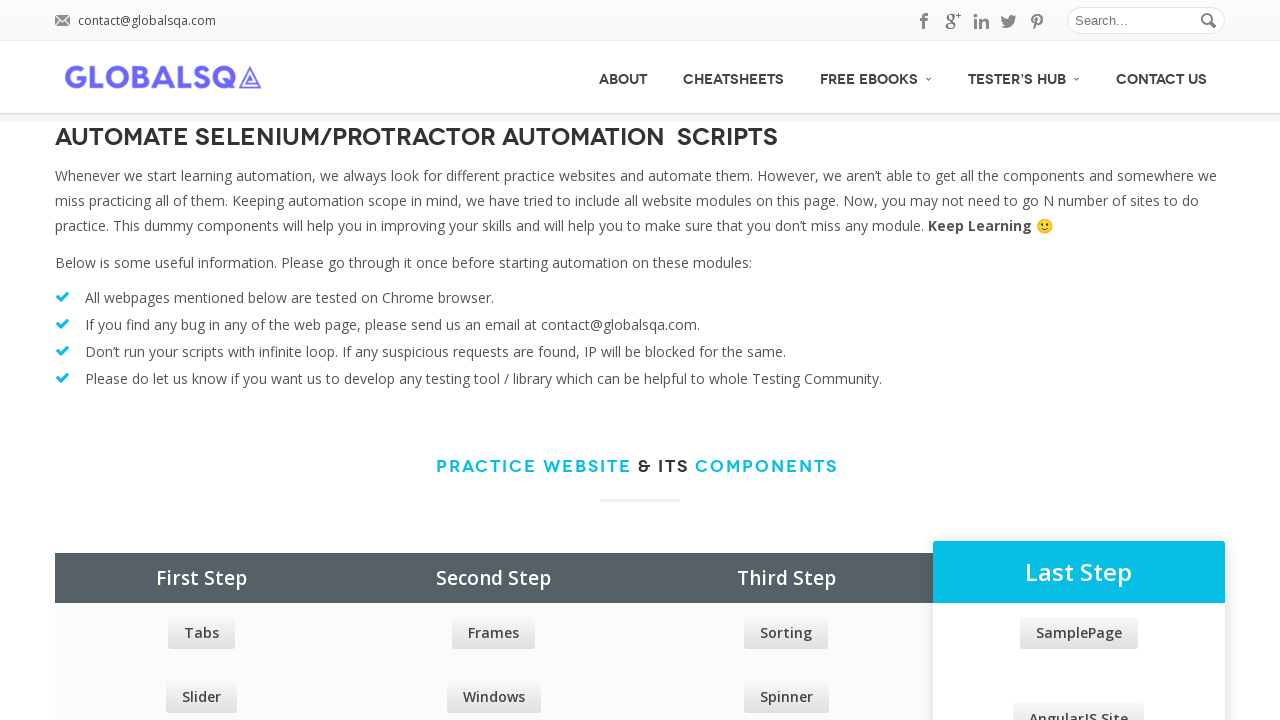

Waited for main navigation menu to be visible
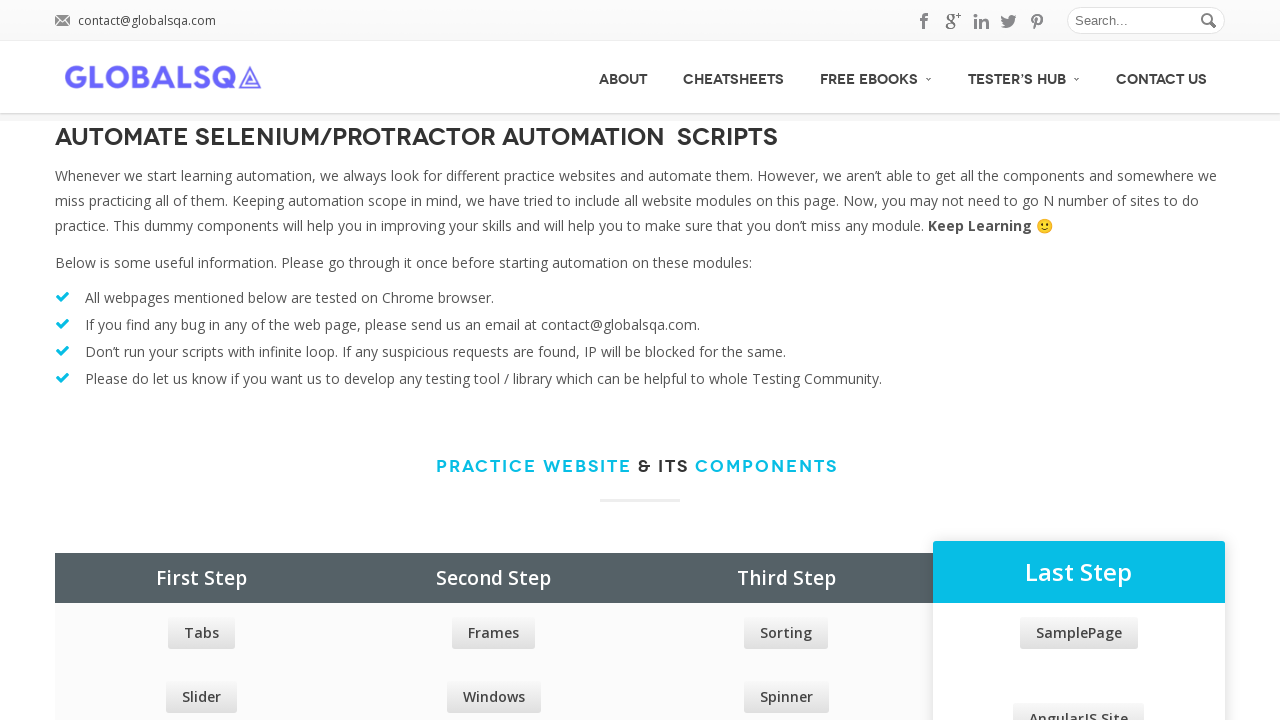

Located all top-level menu items in navigation
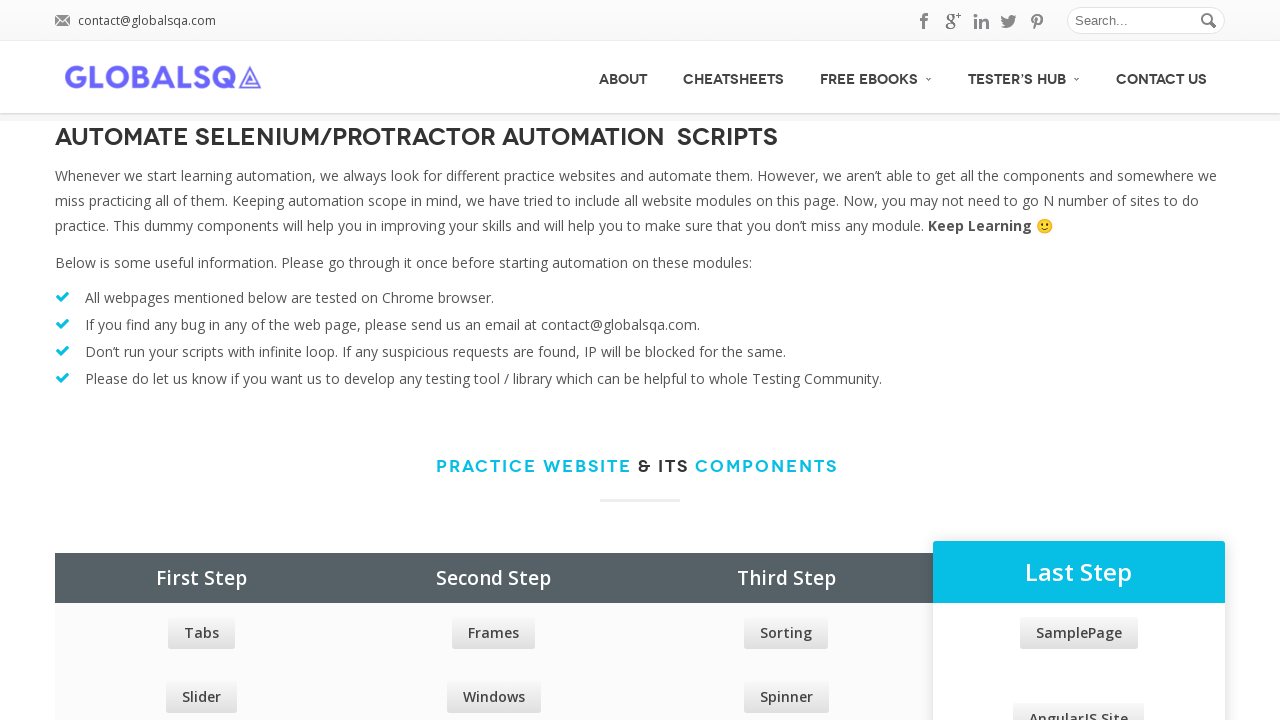

Hovered over a menu item to trigger hover effects or dropdowns at (623, 77) on #menu li > a >> nth=0
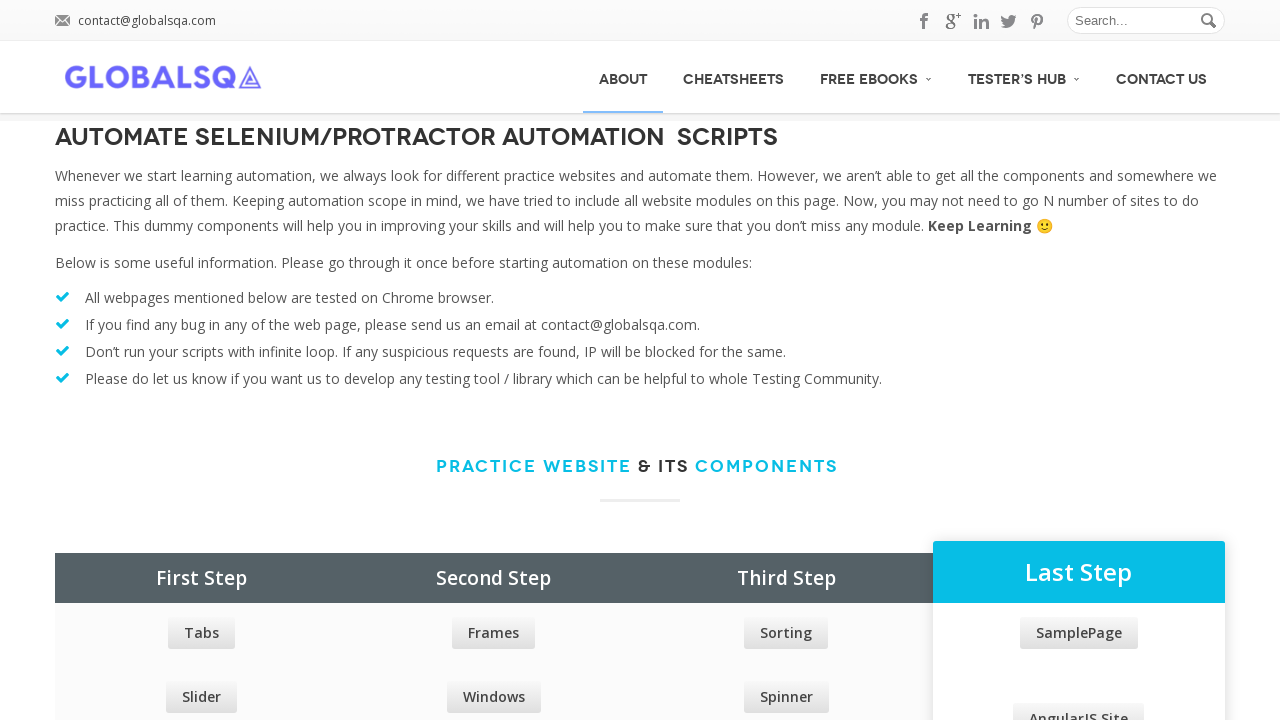

Waited 500ms to observe hover effect
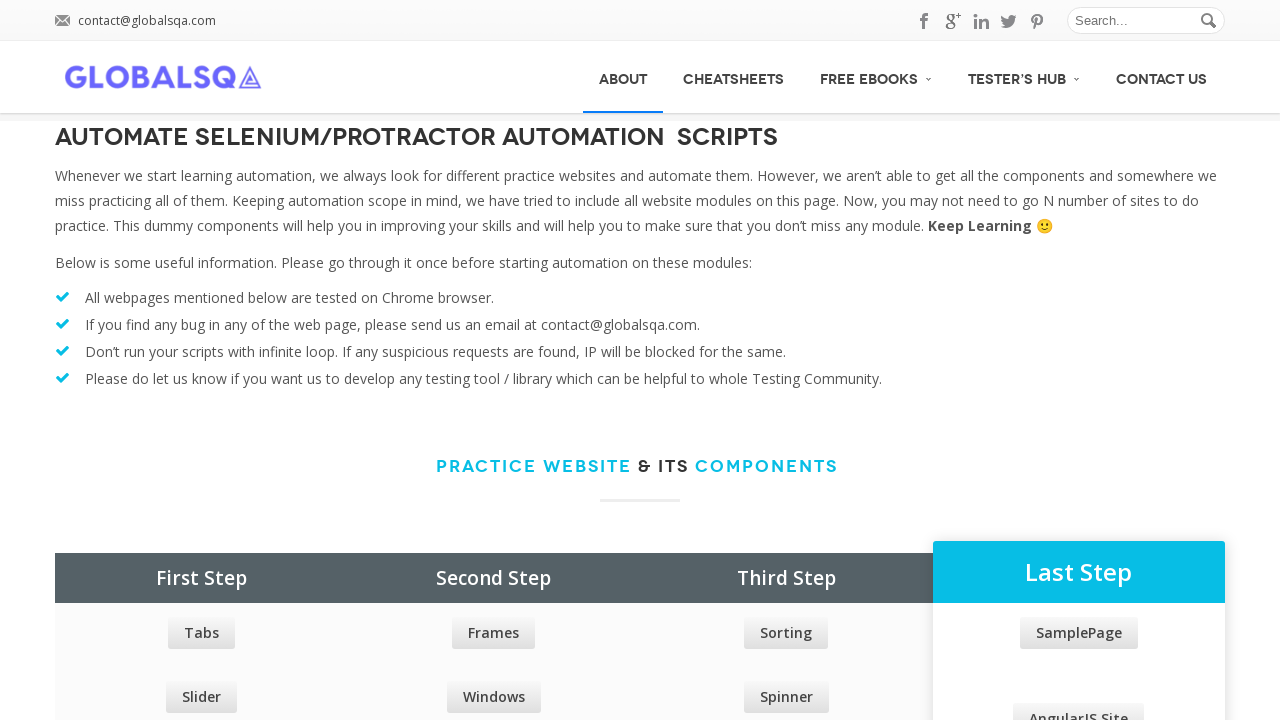

Hovered over a menu item to trigger hover effects or dropdowns at (734, 77) on #menu li > a >> nth=1
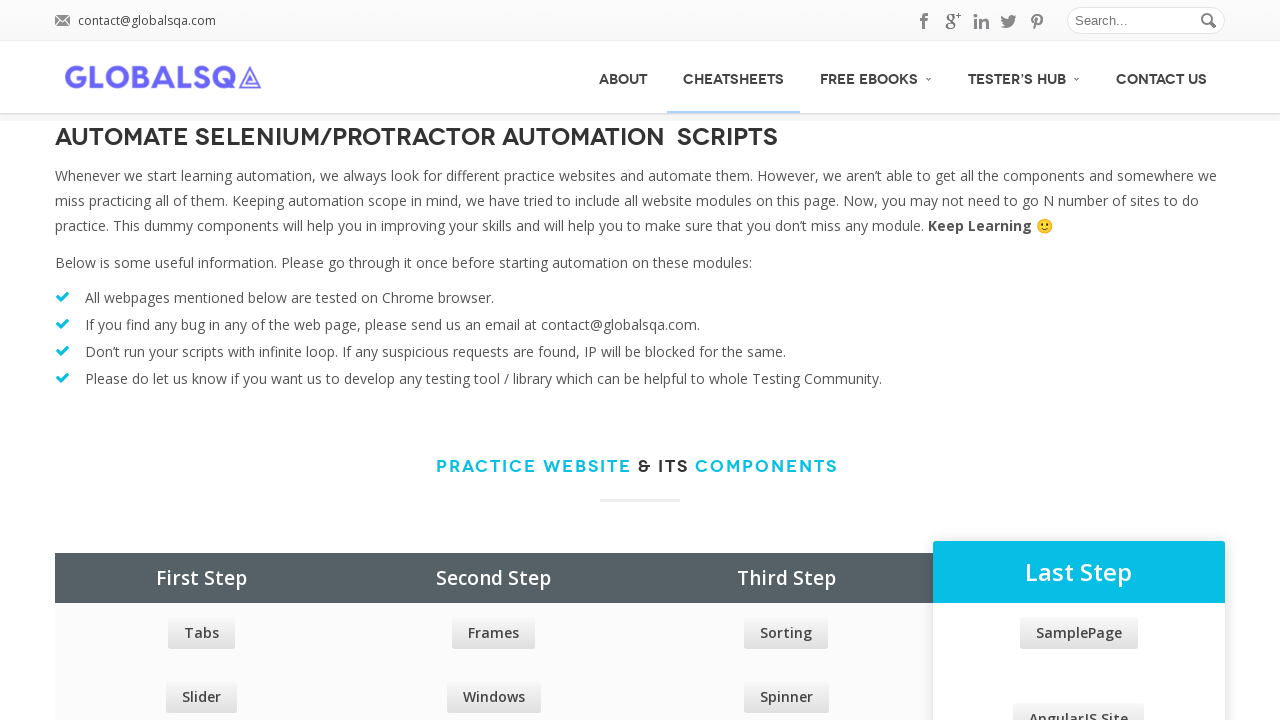

Waited 500ms to observe hover effect
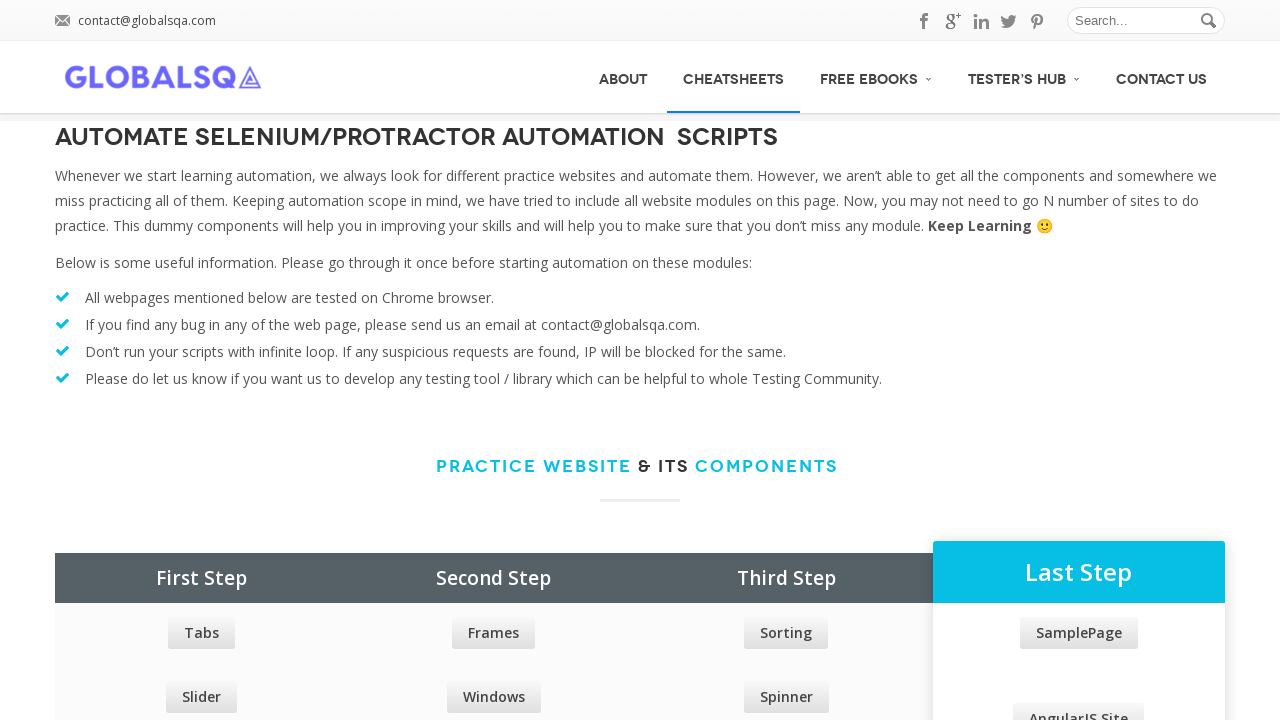

Hovered over a menu item to trigger hover effects or dropdowns at (876, 76) on #menu li > a >> nth=2
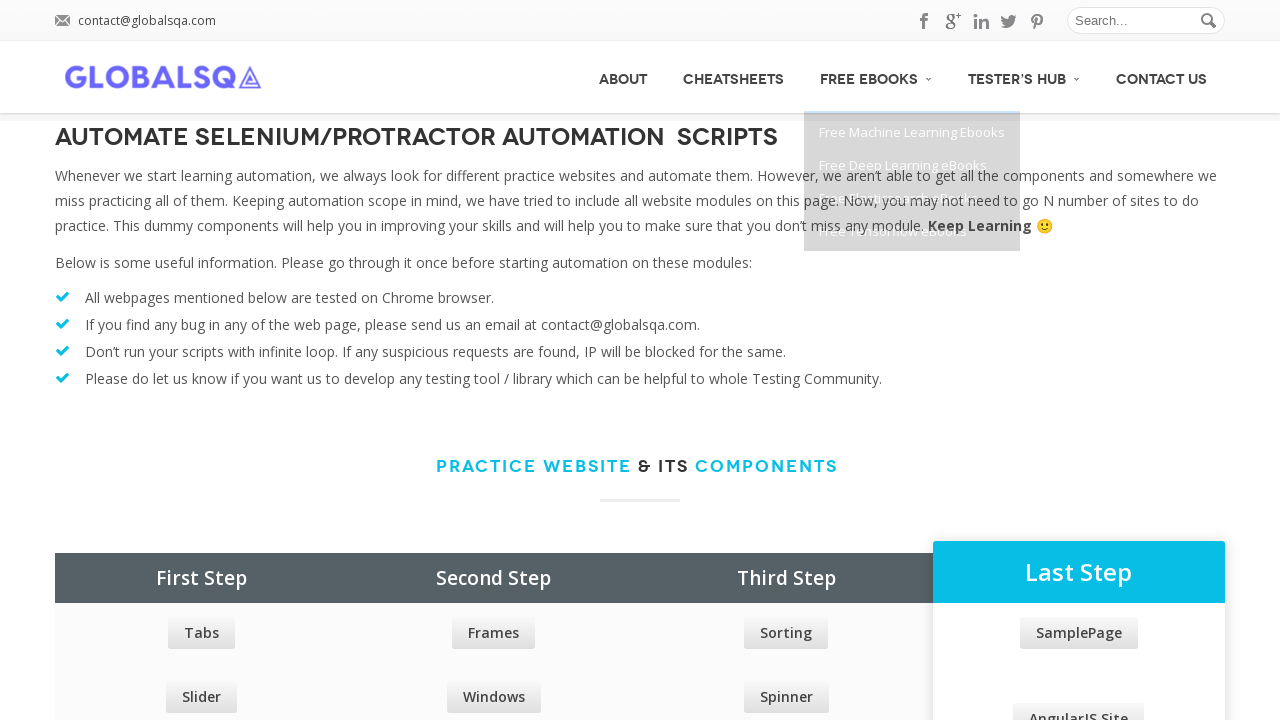

Waited 500ms to observe hover effect
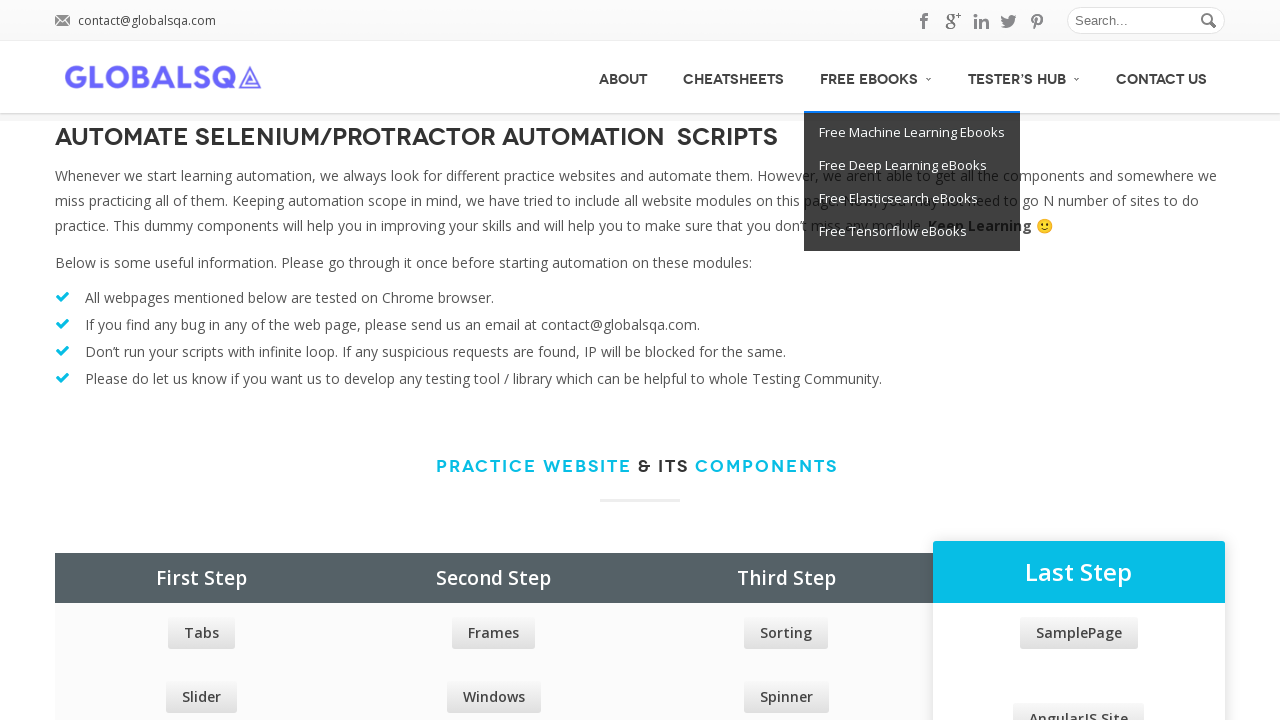

Hovered over a menu item to trigger hover effects or dropdowns at (912, 132) on #menu li > a >> nth=3
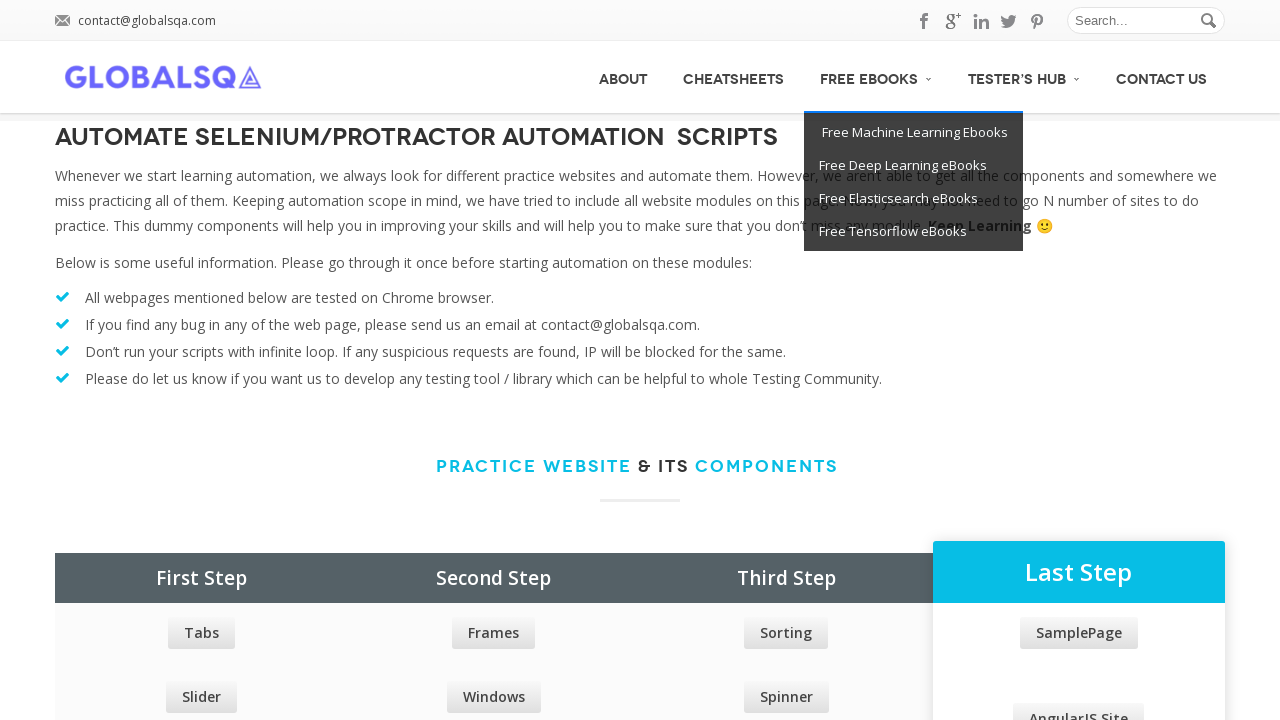

Waited 500ms to observe hover effect
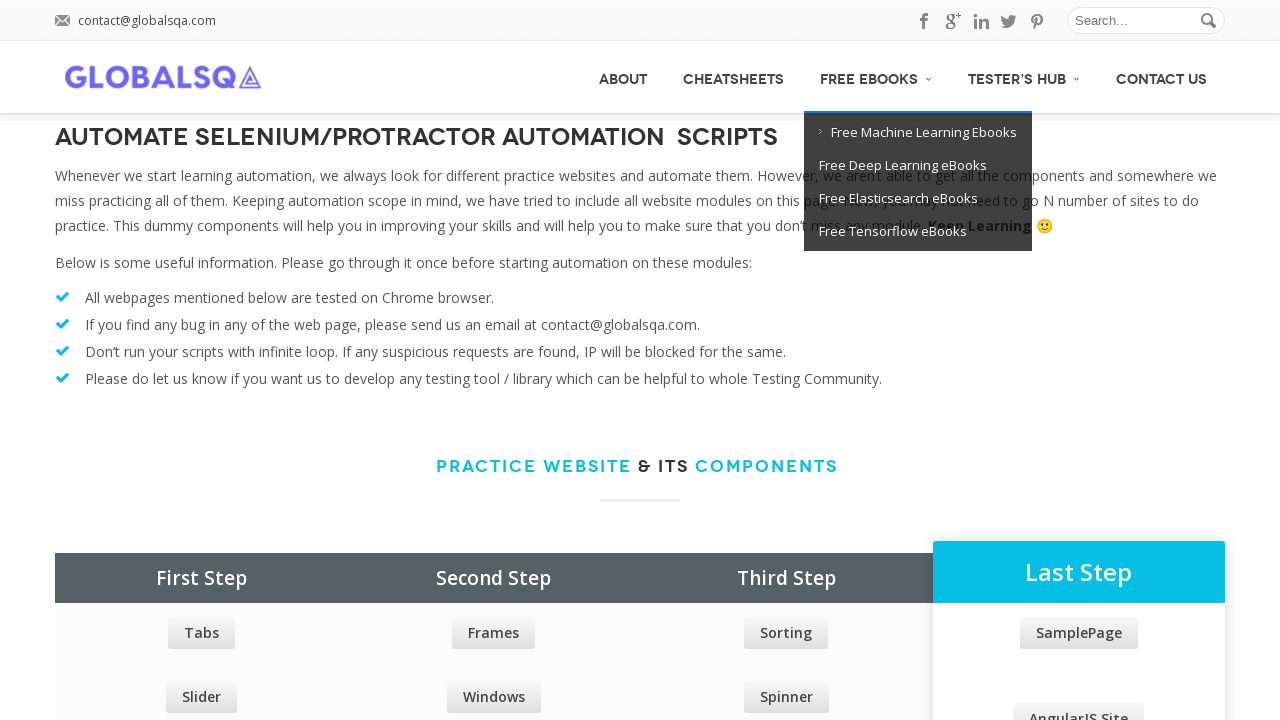

Hovered over a menu item to trigger hover effects or dropdowns at (918, 166) on #menu li > a >> nth=4
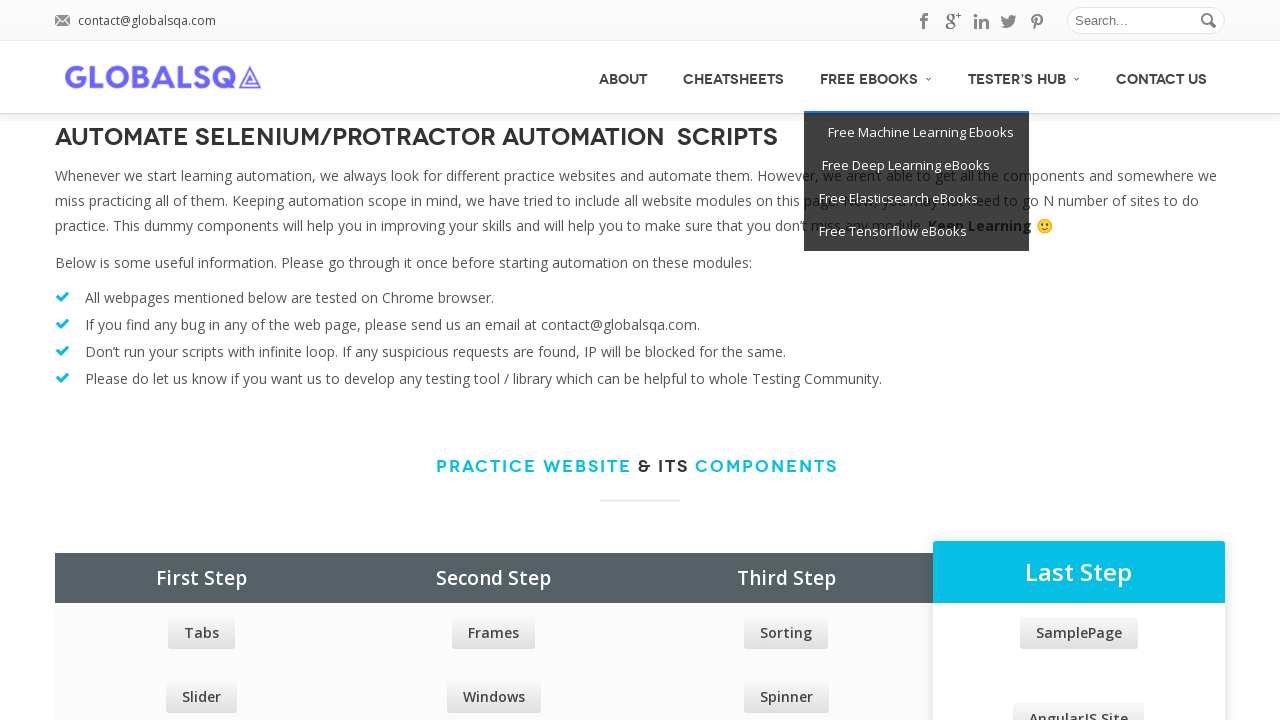

Waited 500ms to observe hover effect
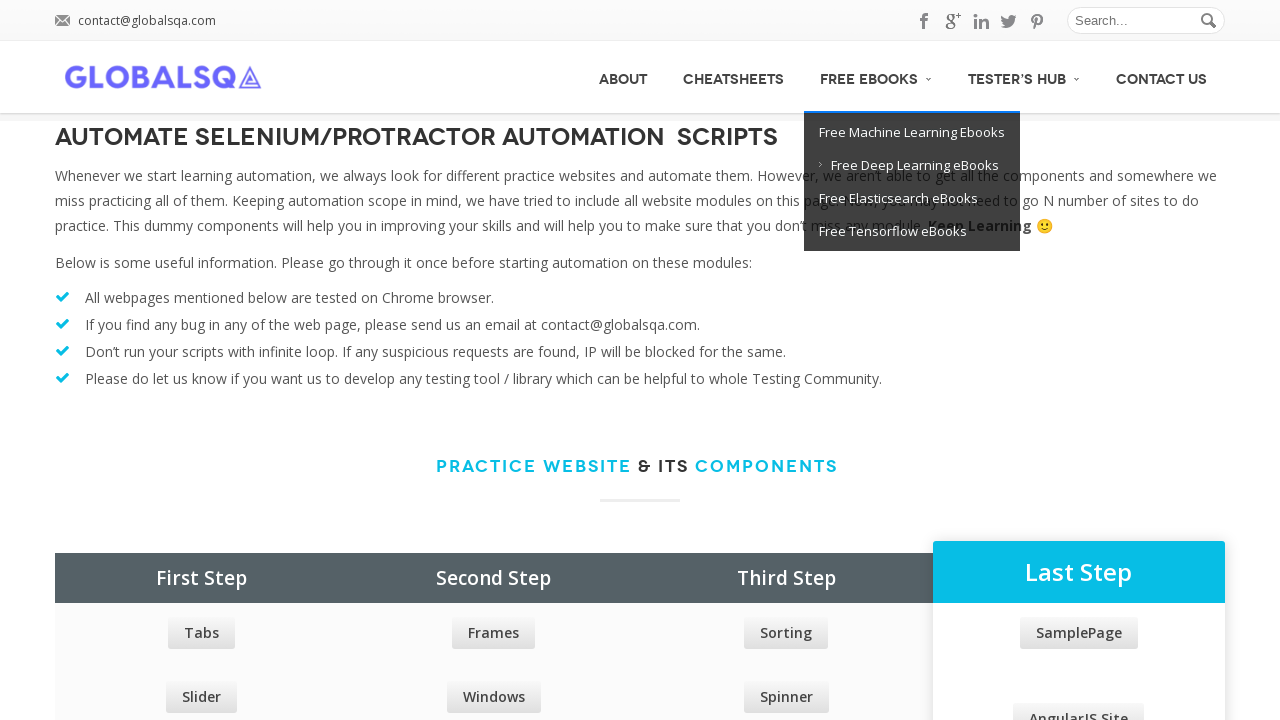

Hovered over a menu item to trigger hover effects or dropdowns at (912, 198) on #menu li > a >> nth=5
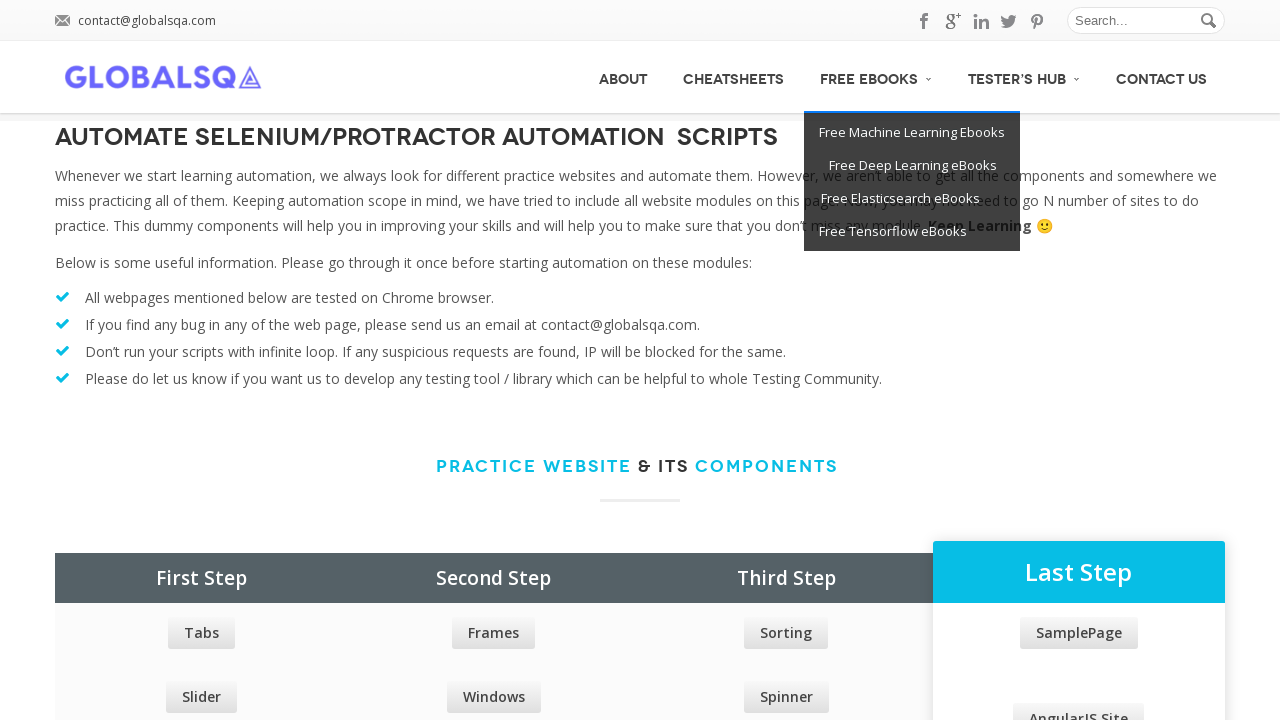

Waited 500ms to observe hover effect
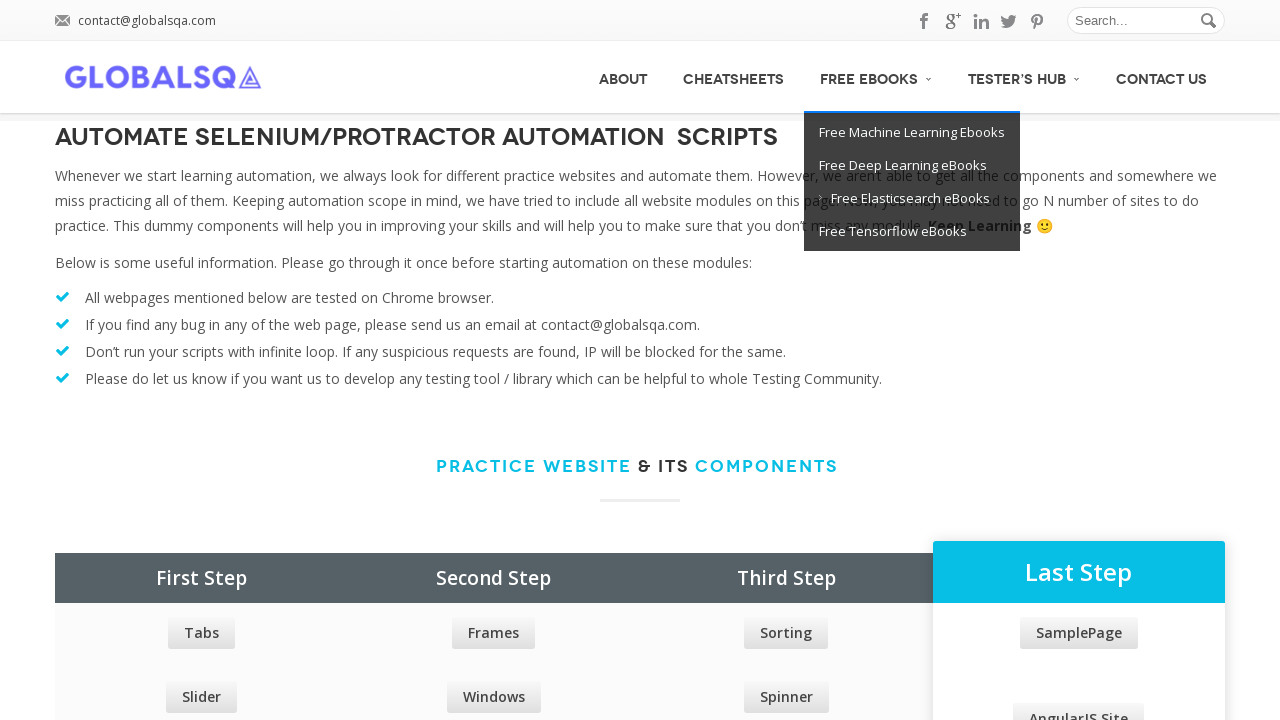

Hovered over a menu item to trigger hover effects or dropdowns at (912, 232) on #menu li > a >> nth=6
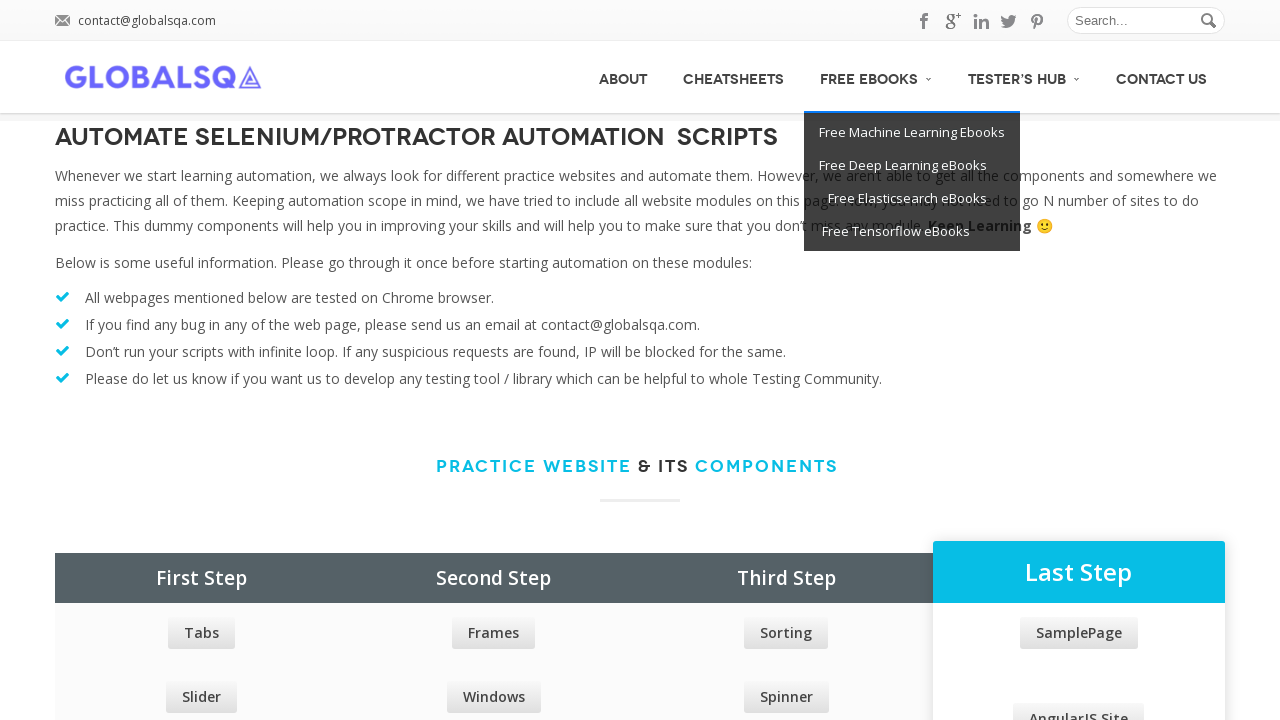

Waited 500ms to observe hover effect
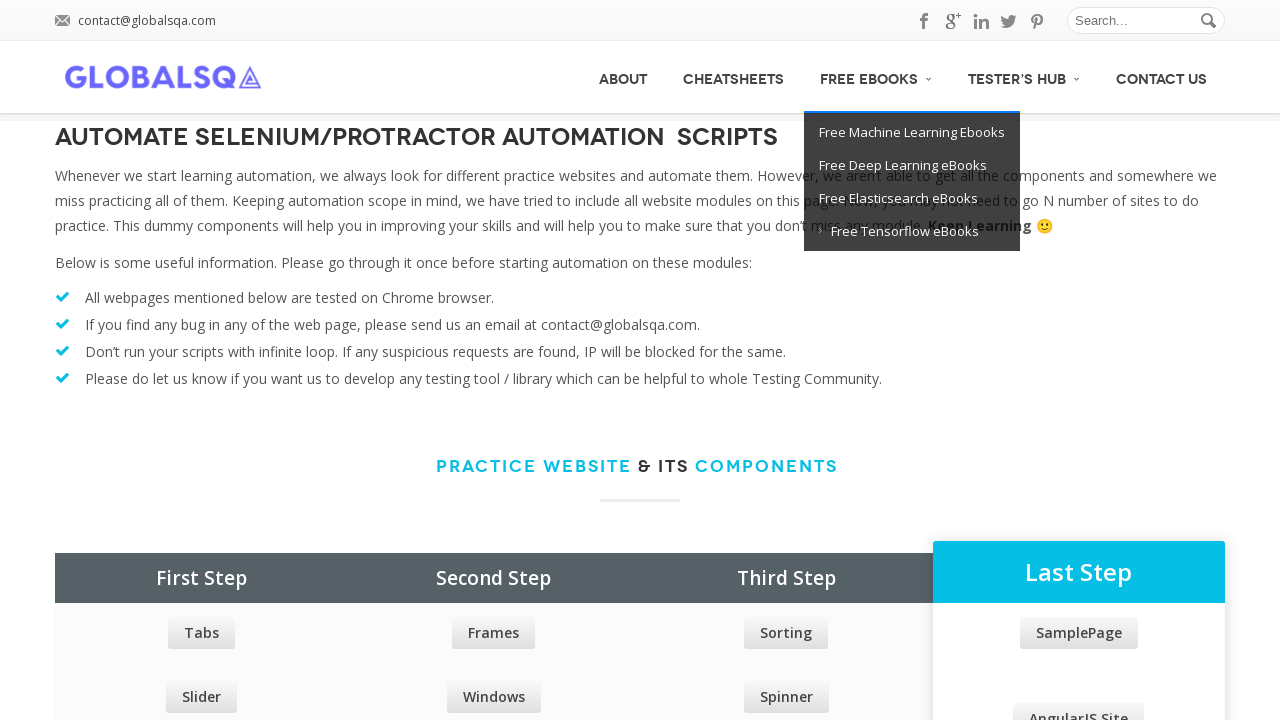

Hovered over a menu item to trigger hover effects or dropdowns at (1024, 76) on #menu li > a >> nth=7
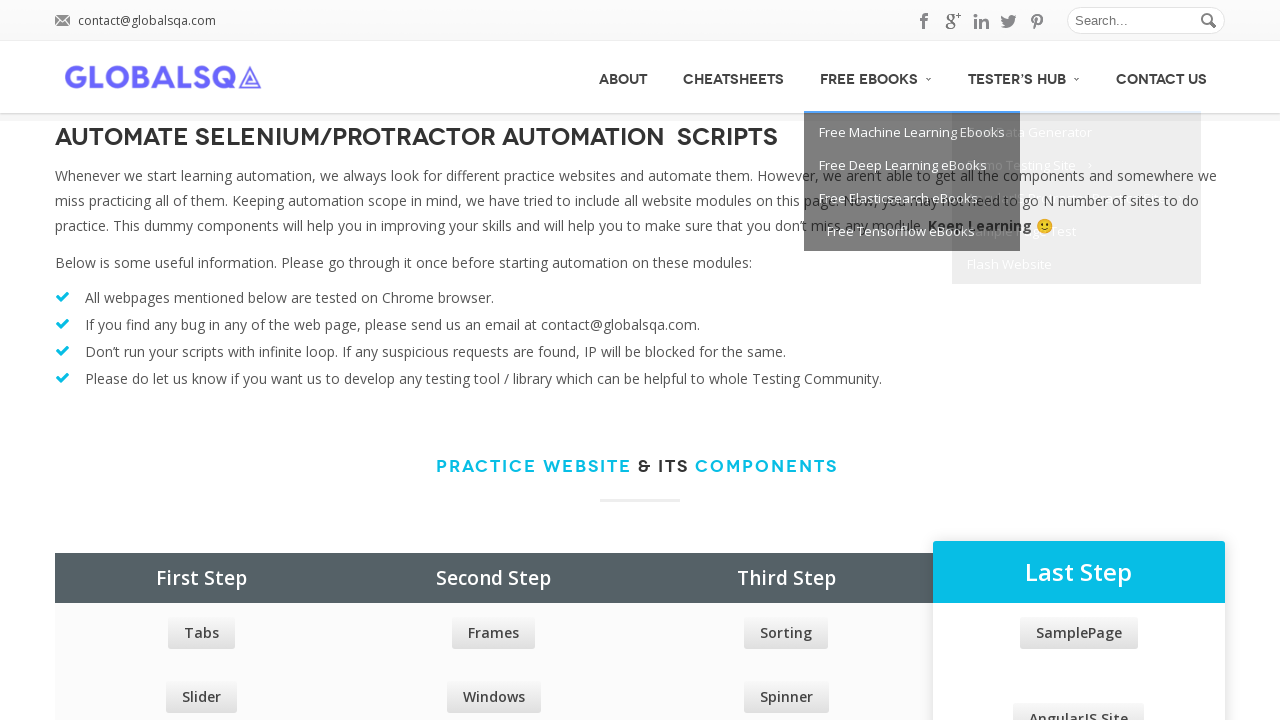

Waited 500ms to observe hover effect
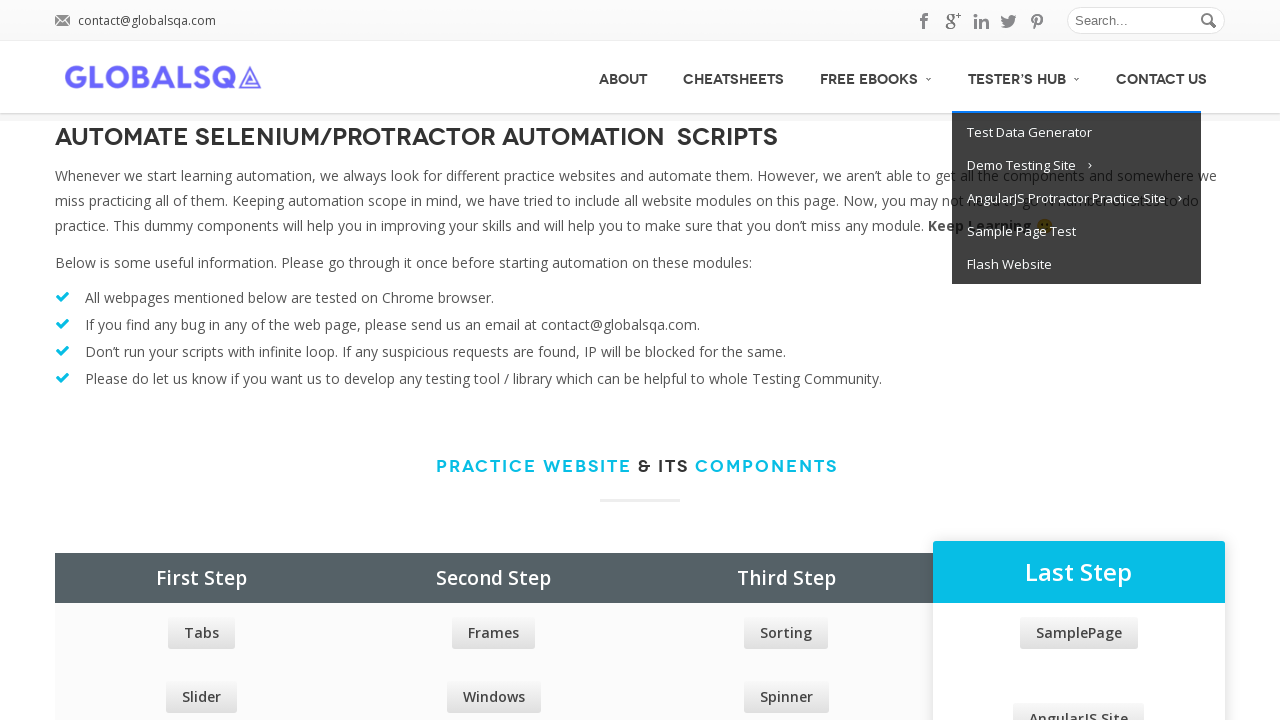

Hovered over a menu item to trigger hover effects or dropdowns at (1076, 132) on #menu li > a >> nth=8
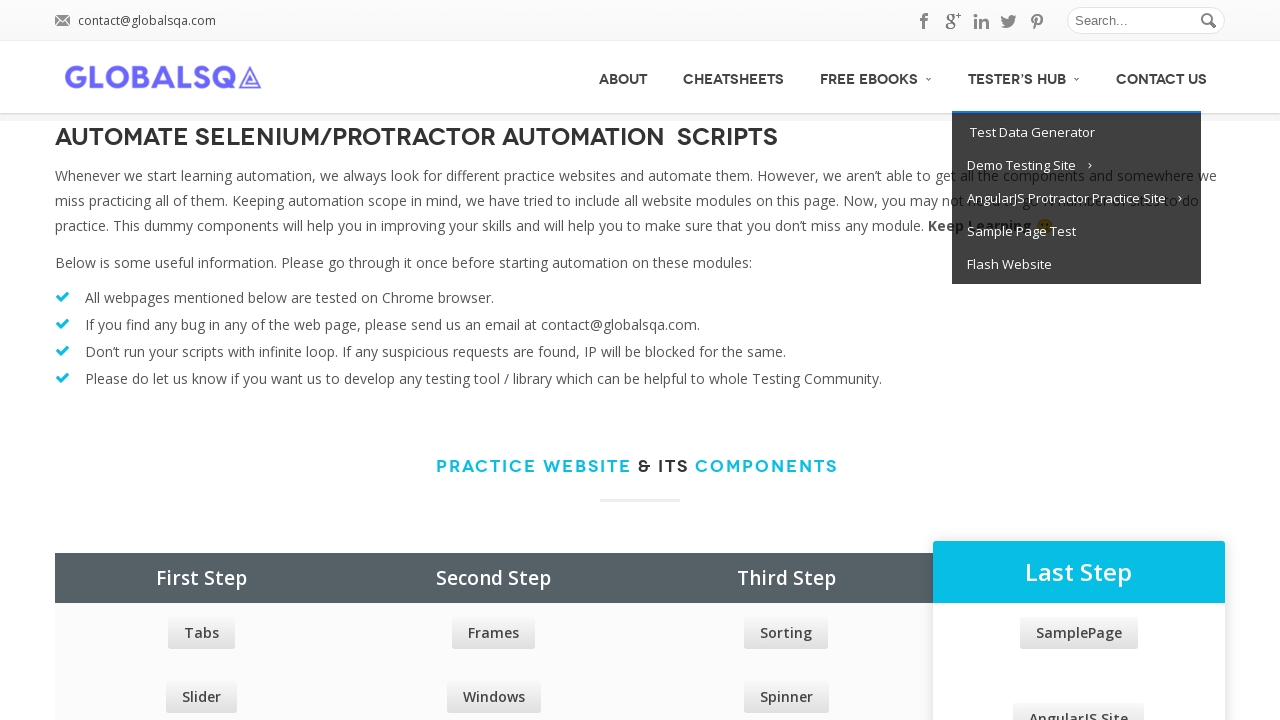

Waited 500ms to observe hover effect
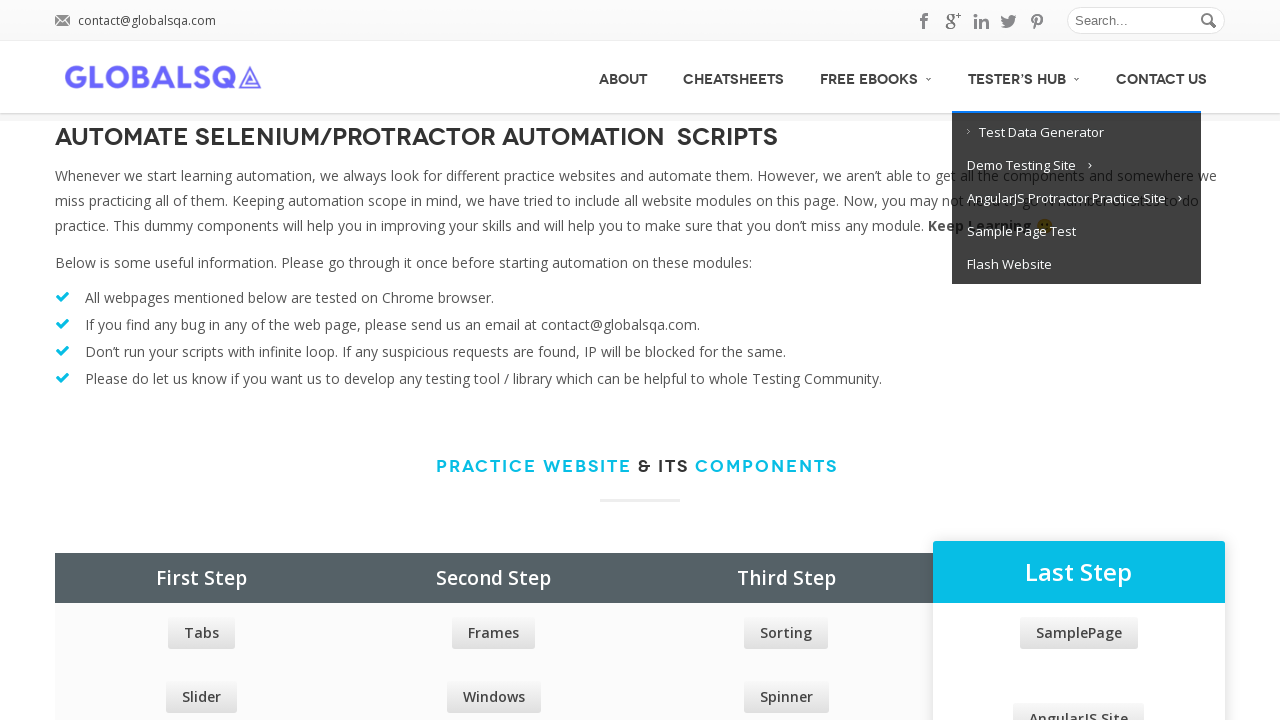

Hovered over a menu item to trigger hover effects or dropdowns at (1076, 166) on #menu li > a >> nth=9
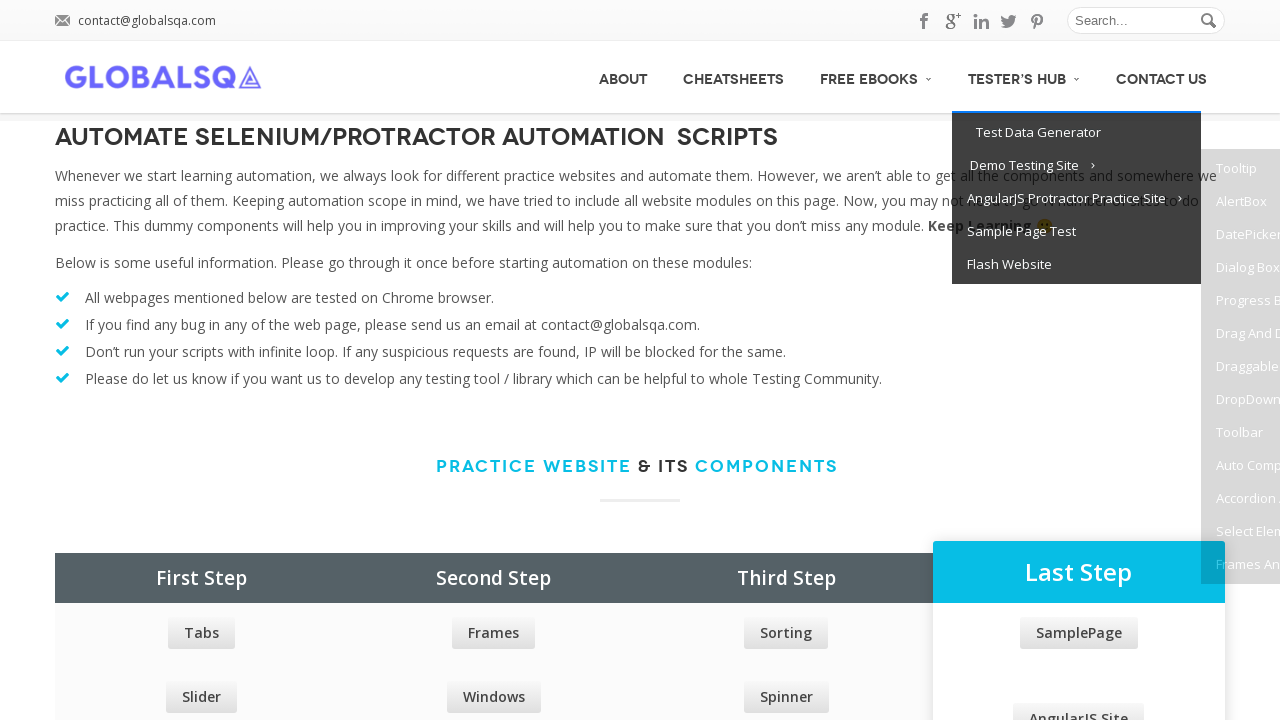

Waited 500ms to observe hover effect
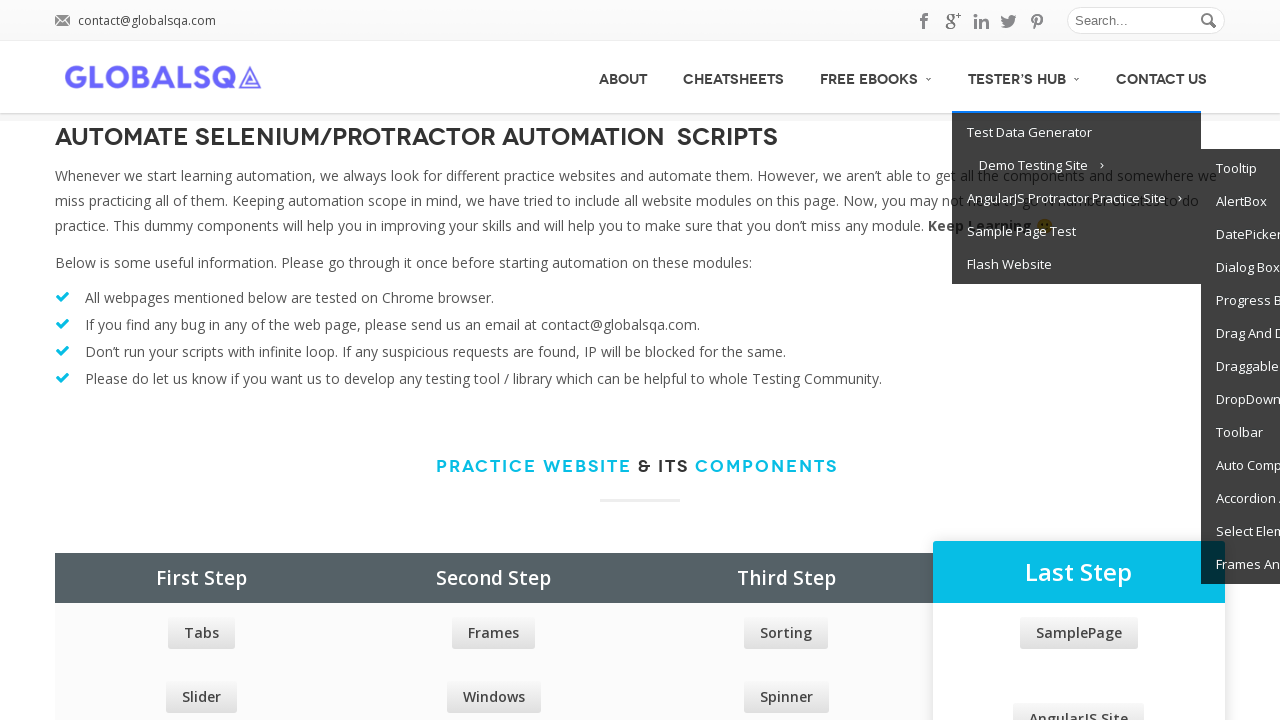

Hovered over a menu item to trigger hover effects or dropdowns at (1240, 168) on #menu li > a >> nth=10
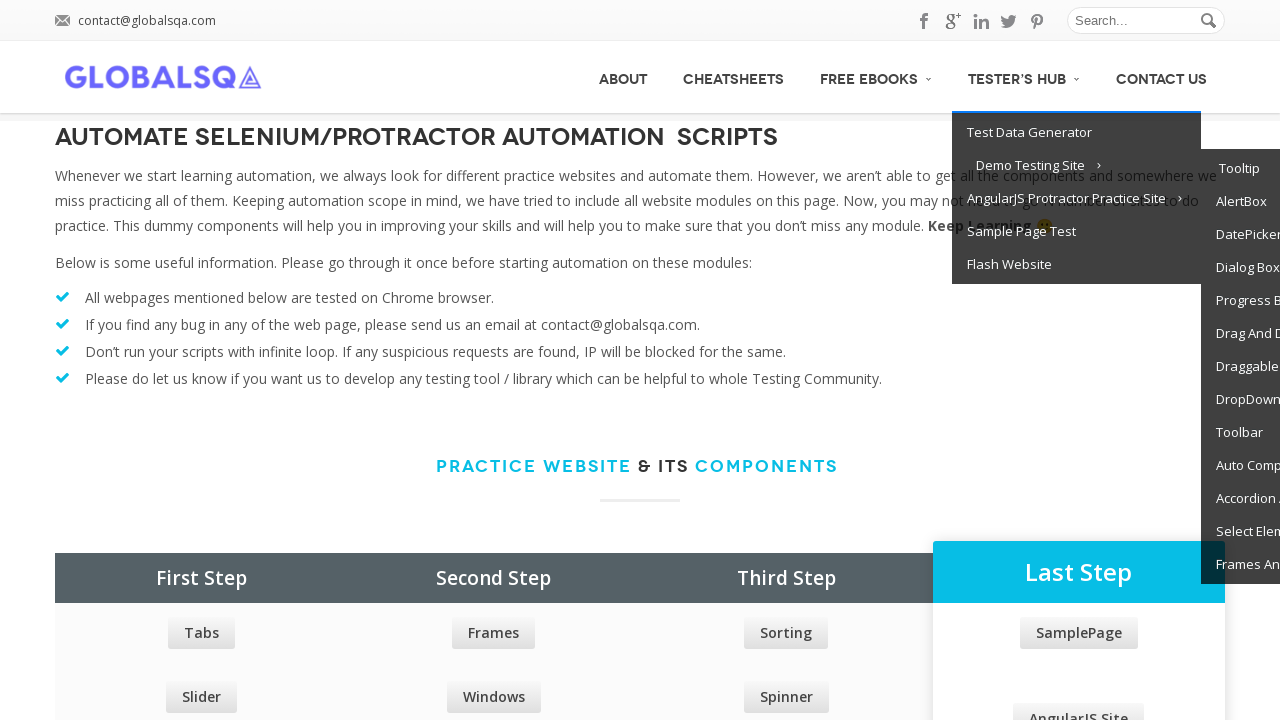

Waited 500ms to observe hover effect
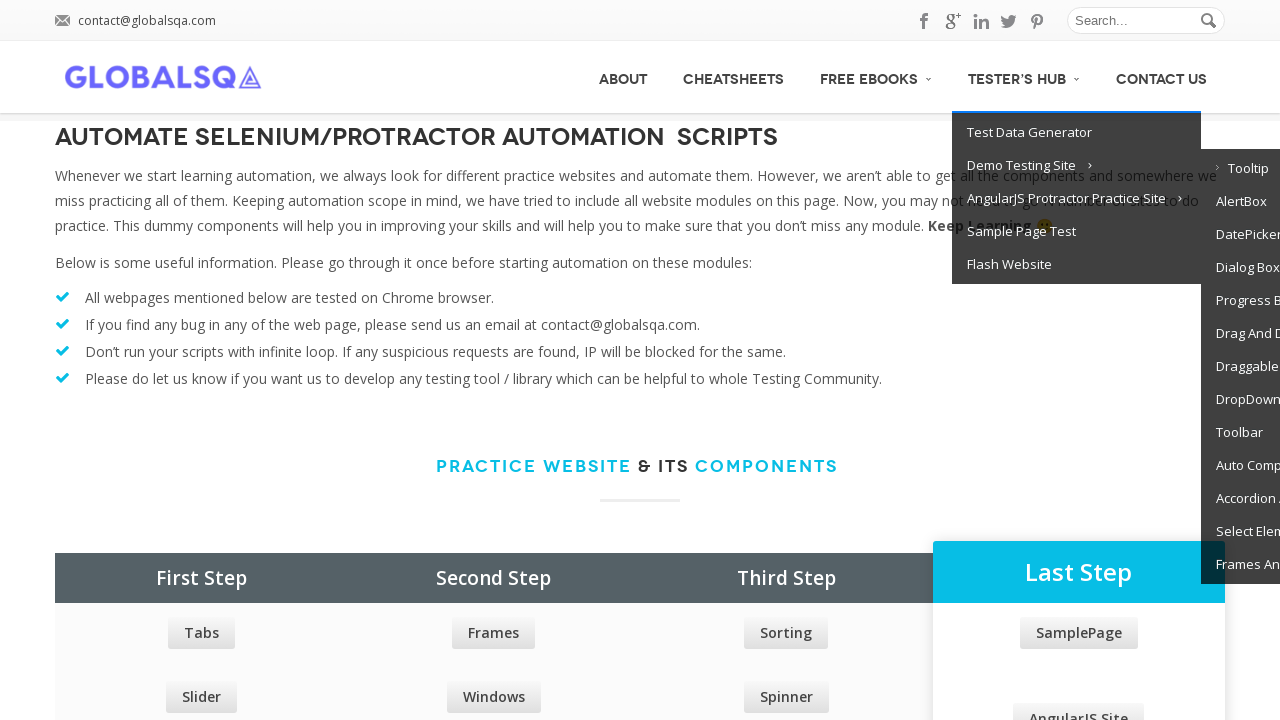

Hovered over a menu item to trigger hover effects or dropdowns at (1240, 202) on #menu li > a >> nth=11
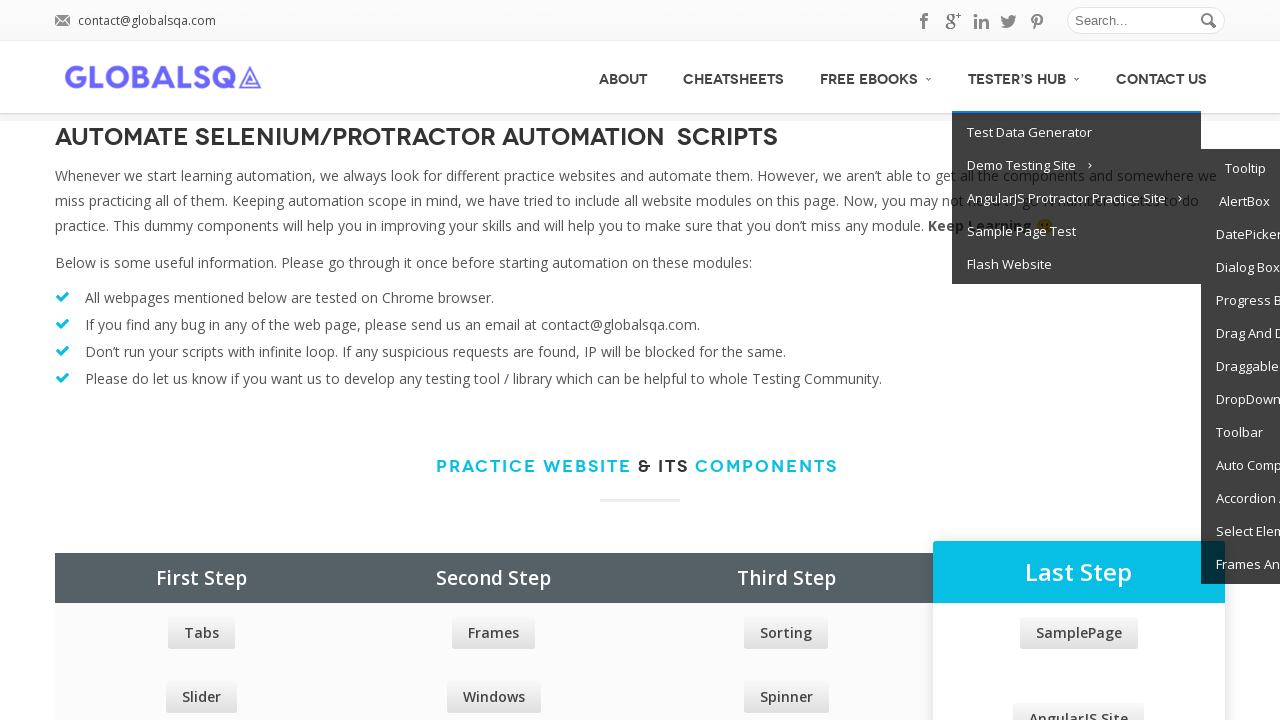

Waited 500ms to observe hover effect
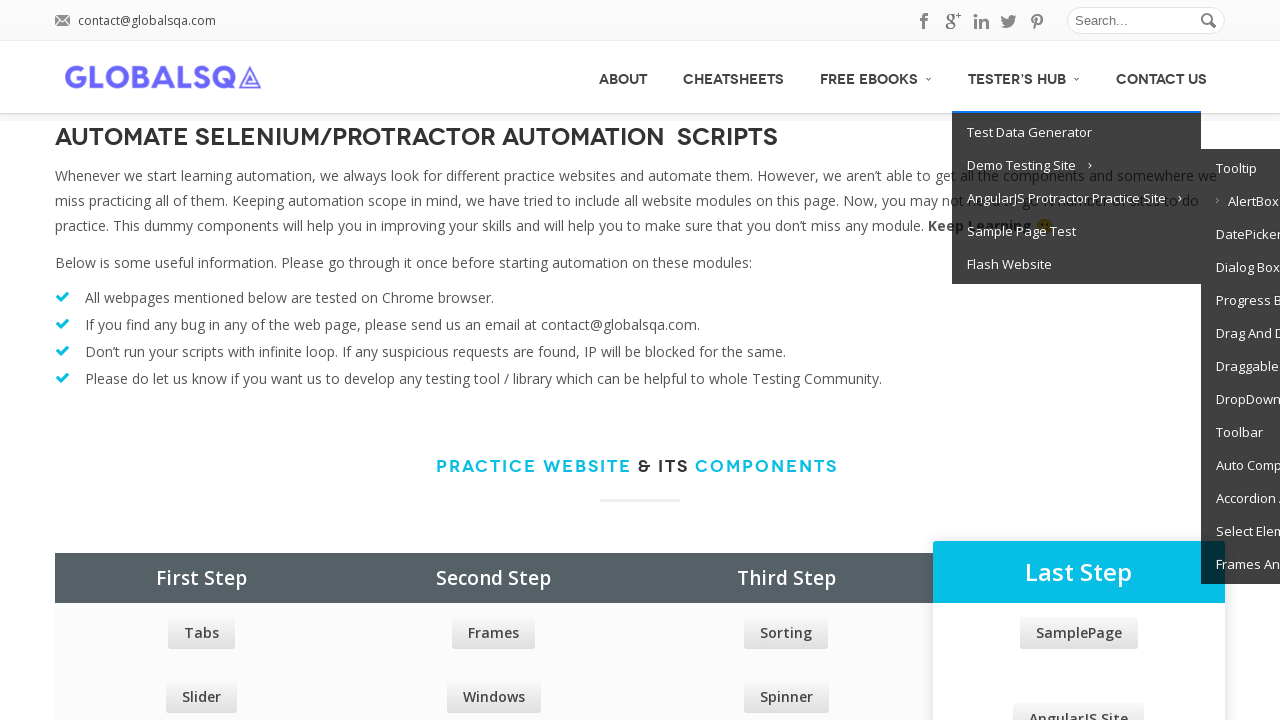

Hovered over a menu item to trigger hover effects or dropdowns at (1240, 234) on #menu li > a >> nth=12
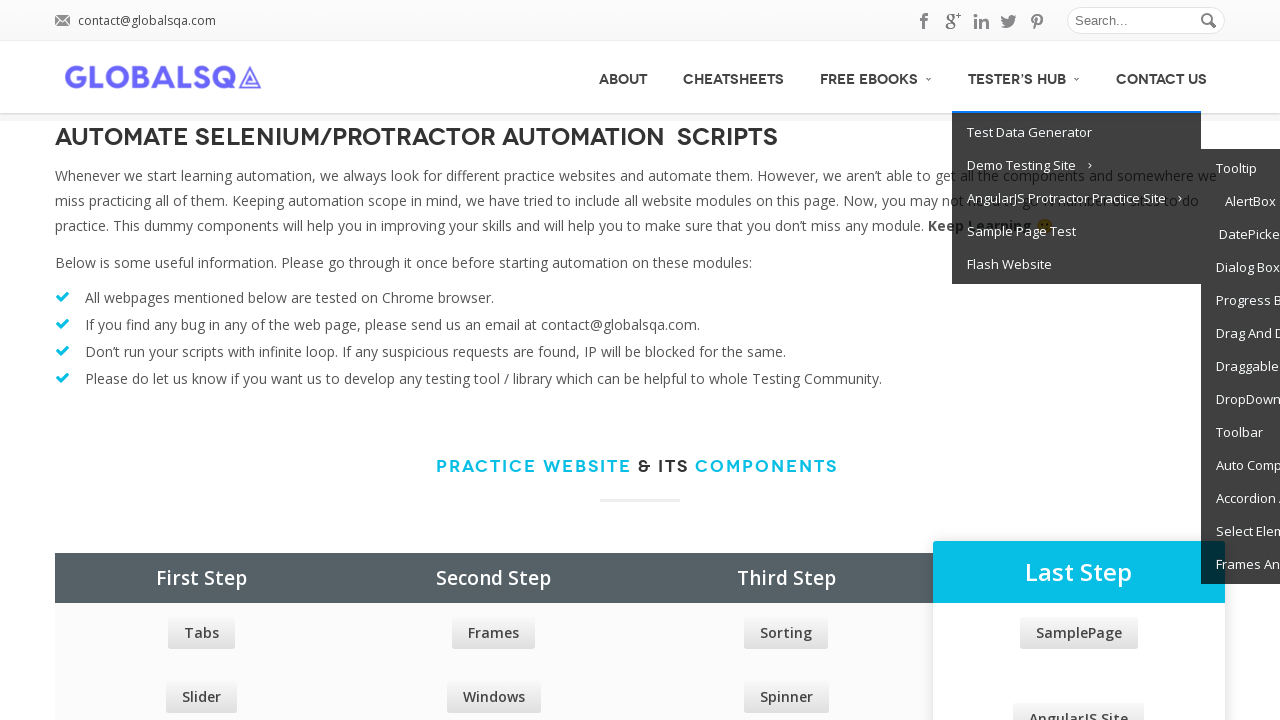

Waited 500ms to observe hover effect
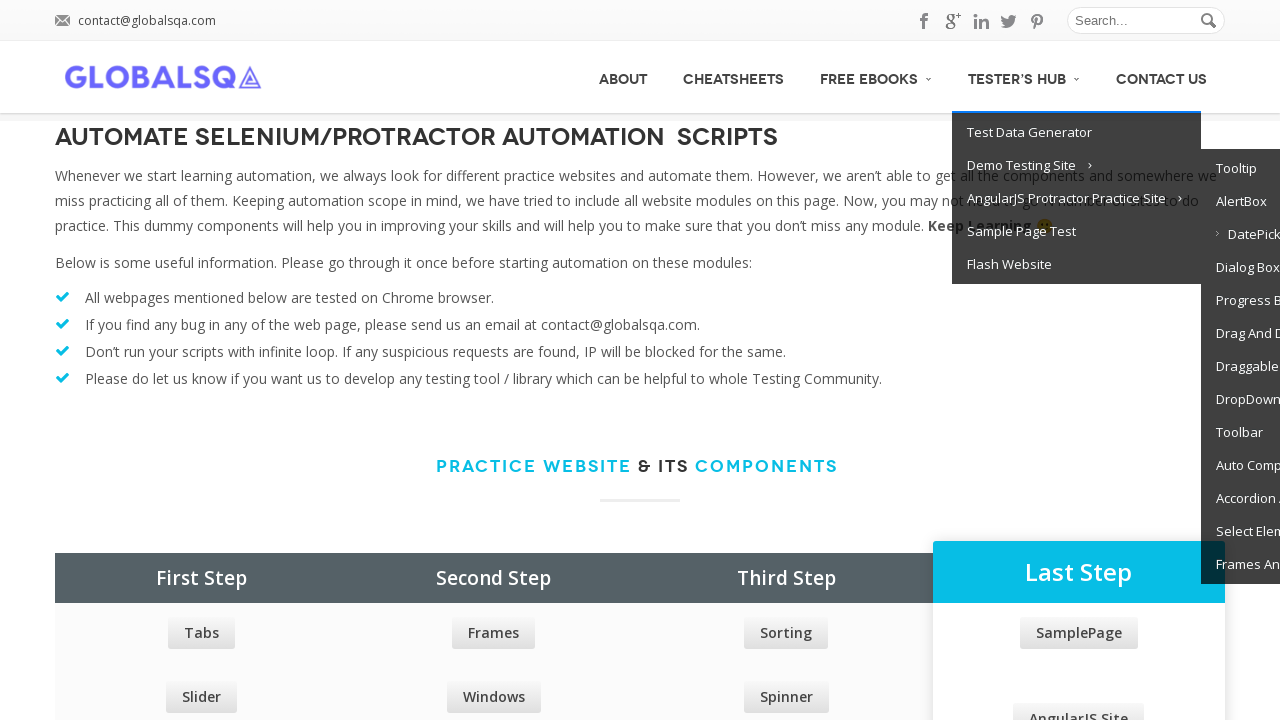

Hovered over a menu item to trigger hover effects or dropdowns at (1240, 268) on #menu li > a >> nth=13
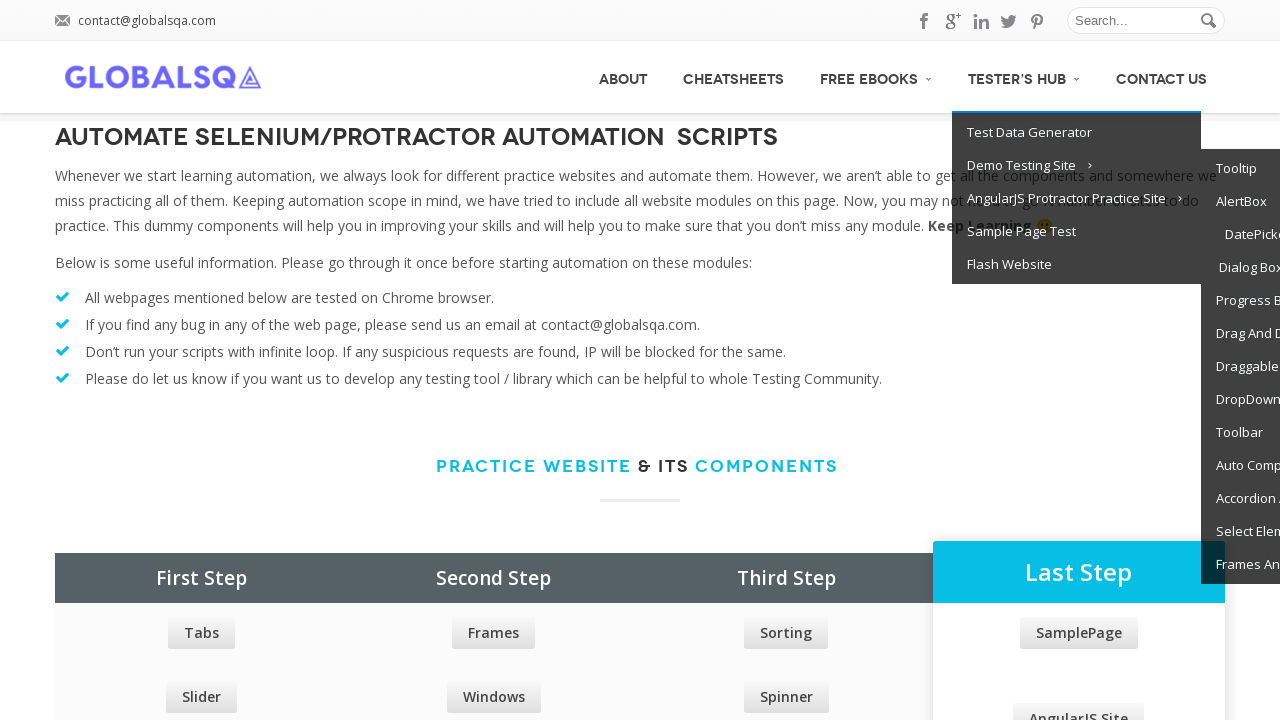

Waited 500ms to observe hover effect
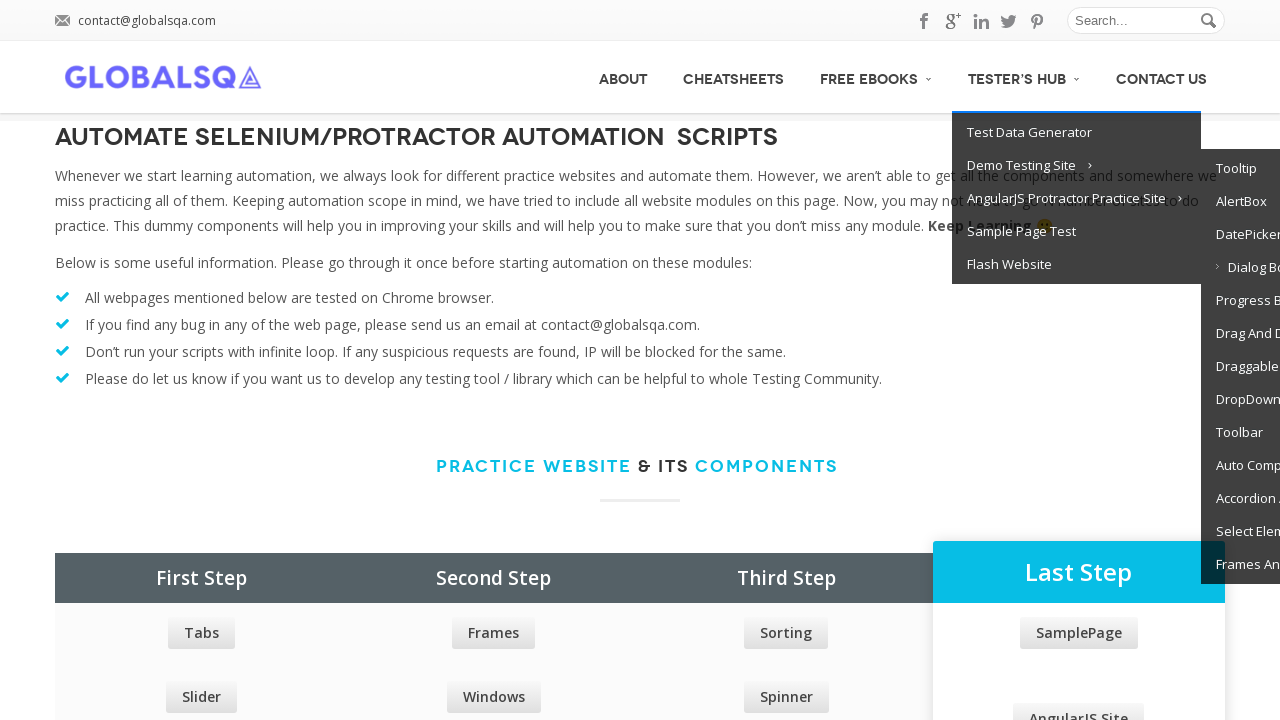

Hovered over a menu item to trigger hover effects or dropdowns at (1240, 300) on #menu li > a >> nth=14
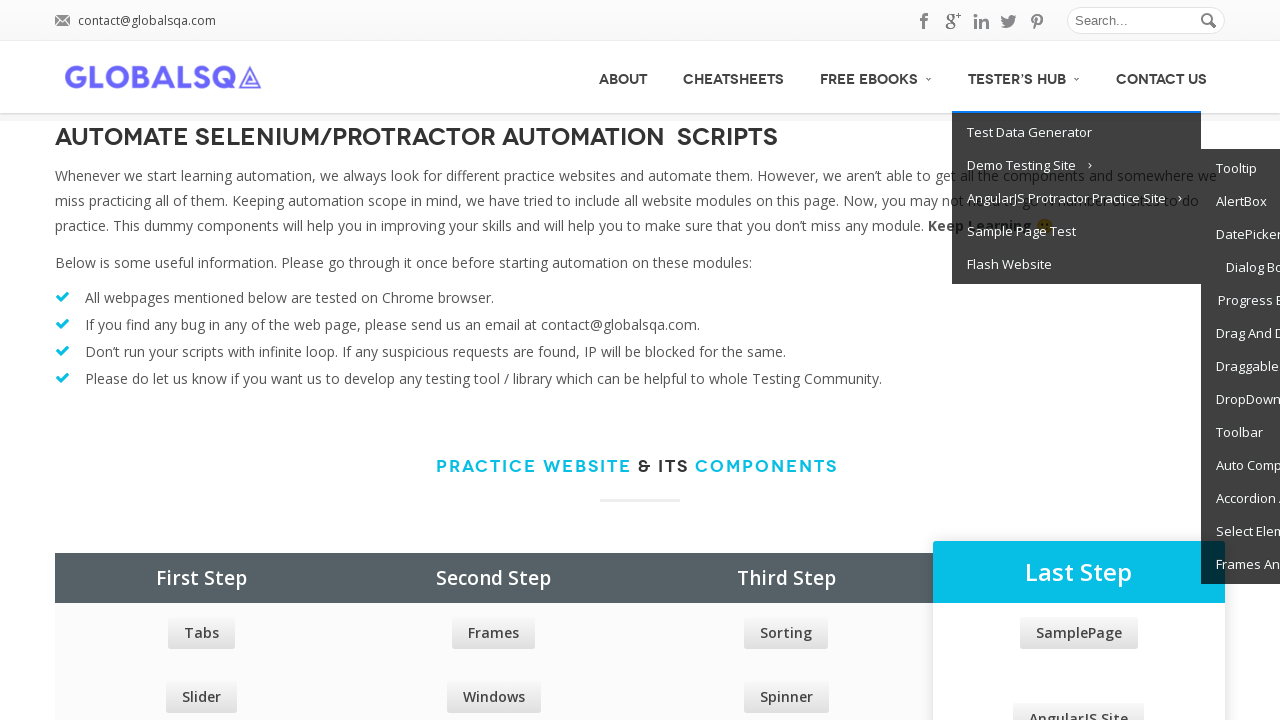

Waited 500ms to observe hover effect
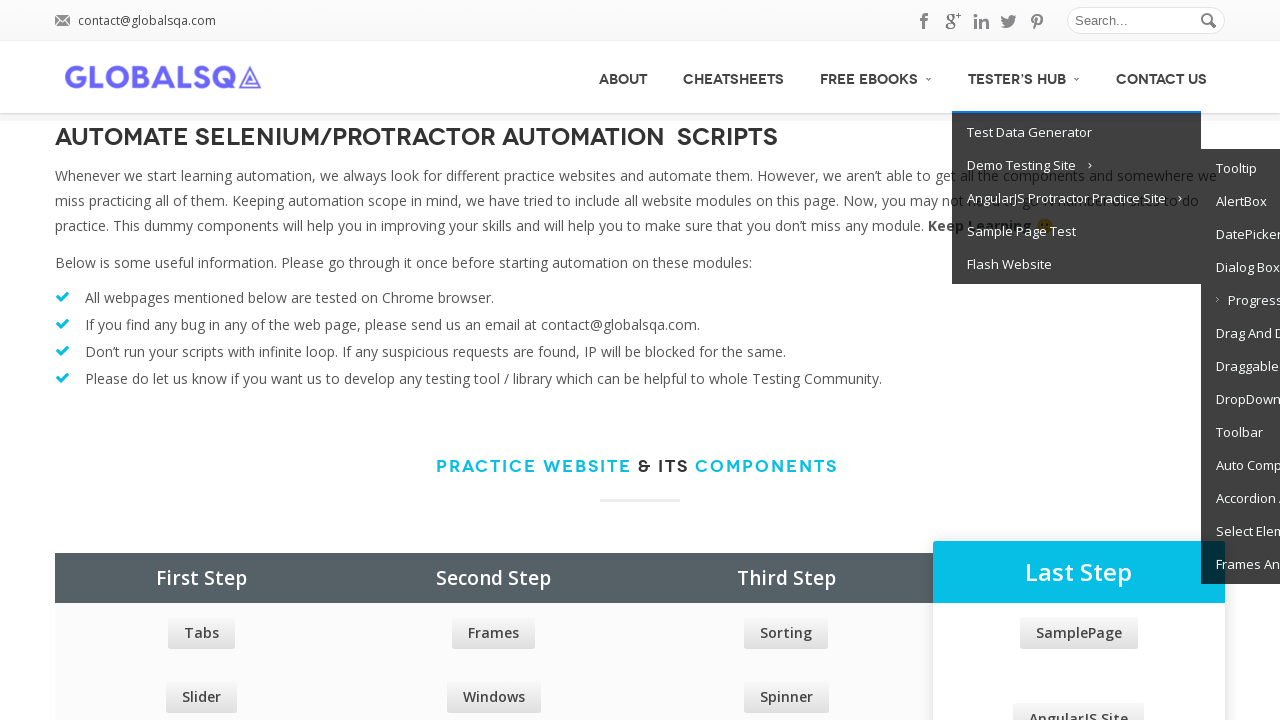

Hovered over a menu item to trigger hover effects or dropdowns at (1240, 334) on #menu li > a >> nth=15
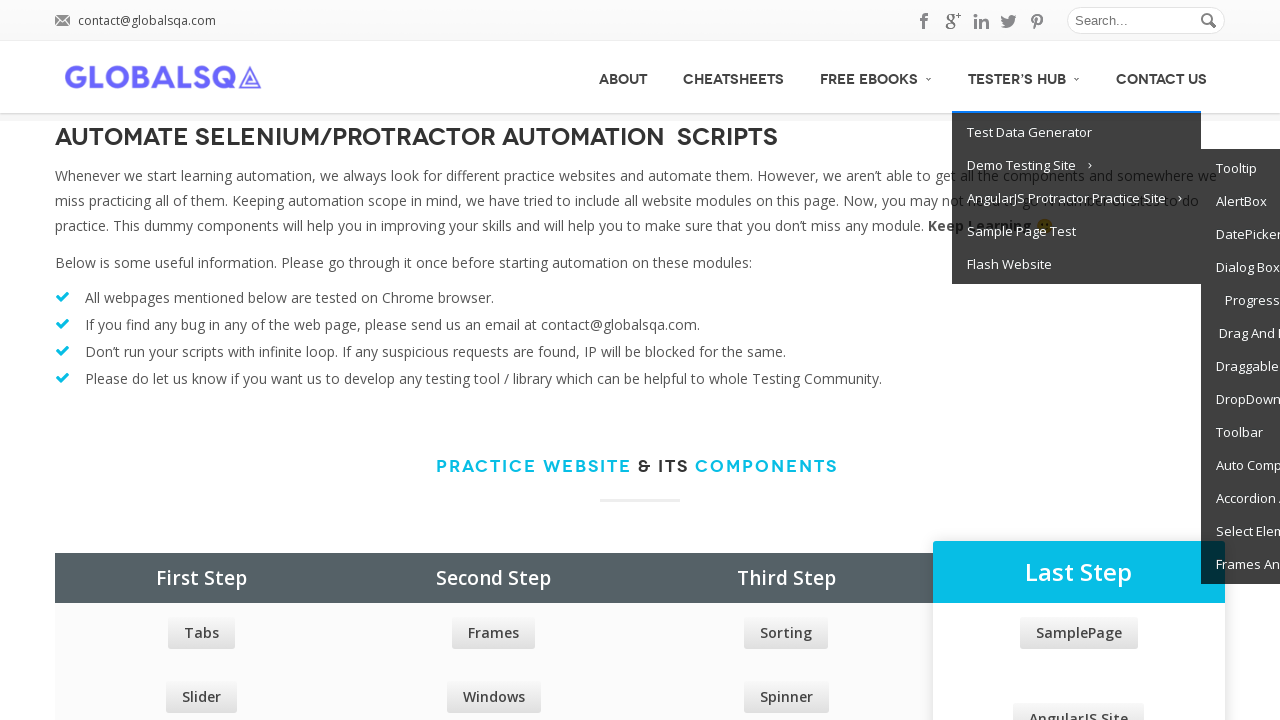

Waited 500ms to observe hover effect
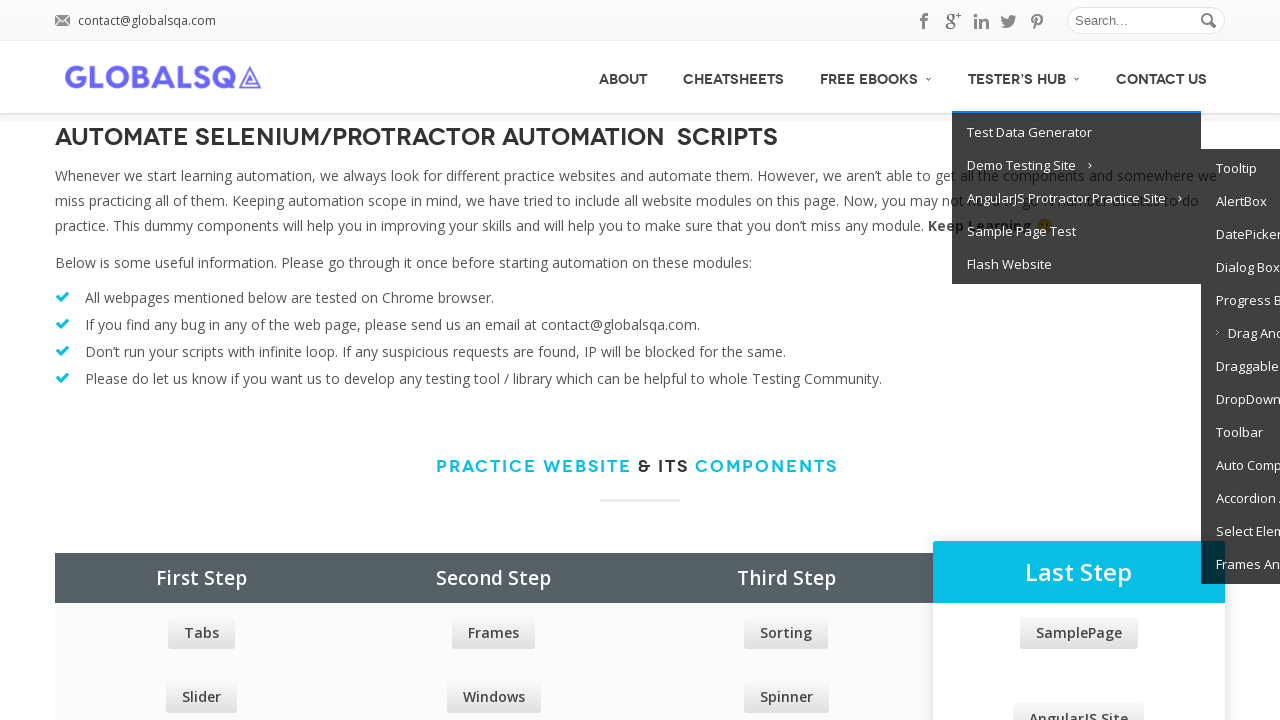

Hovered over a menu item to trigger hover effects or dropdowns at (1240, 366) on #menu li > a >> nth=16
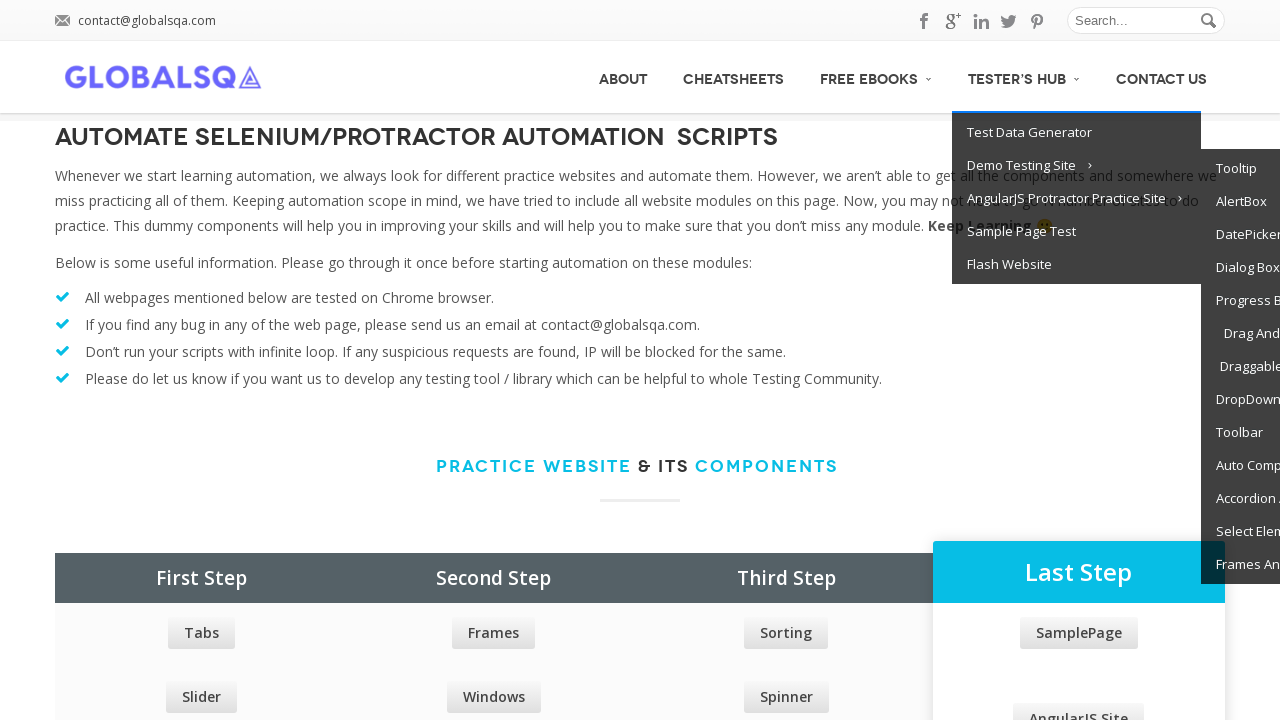

Waited 500ms to observe hover effect
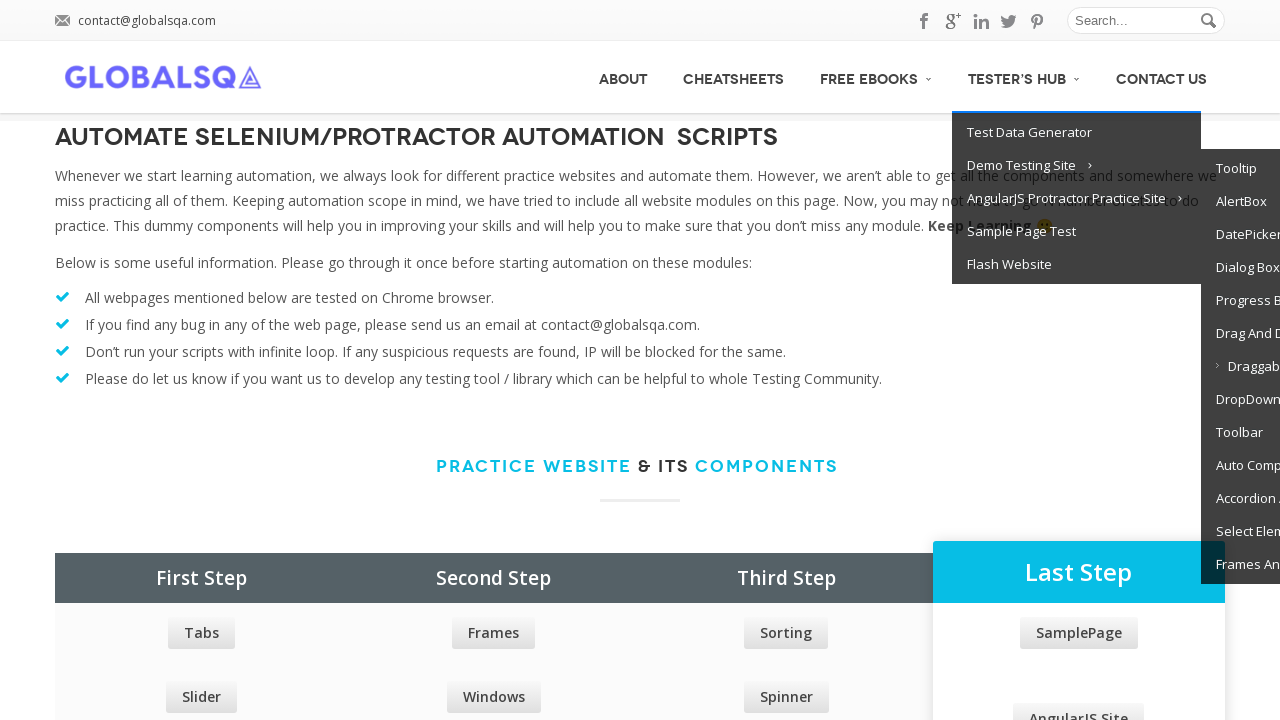

Hovered over a menu item to trigger hover effects or dropdowns at (1240, 400) on #menu li > a >> nth=17
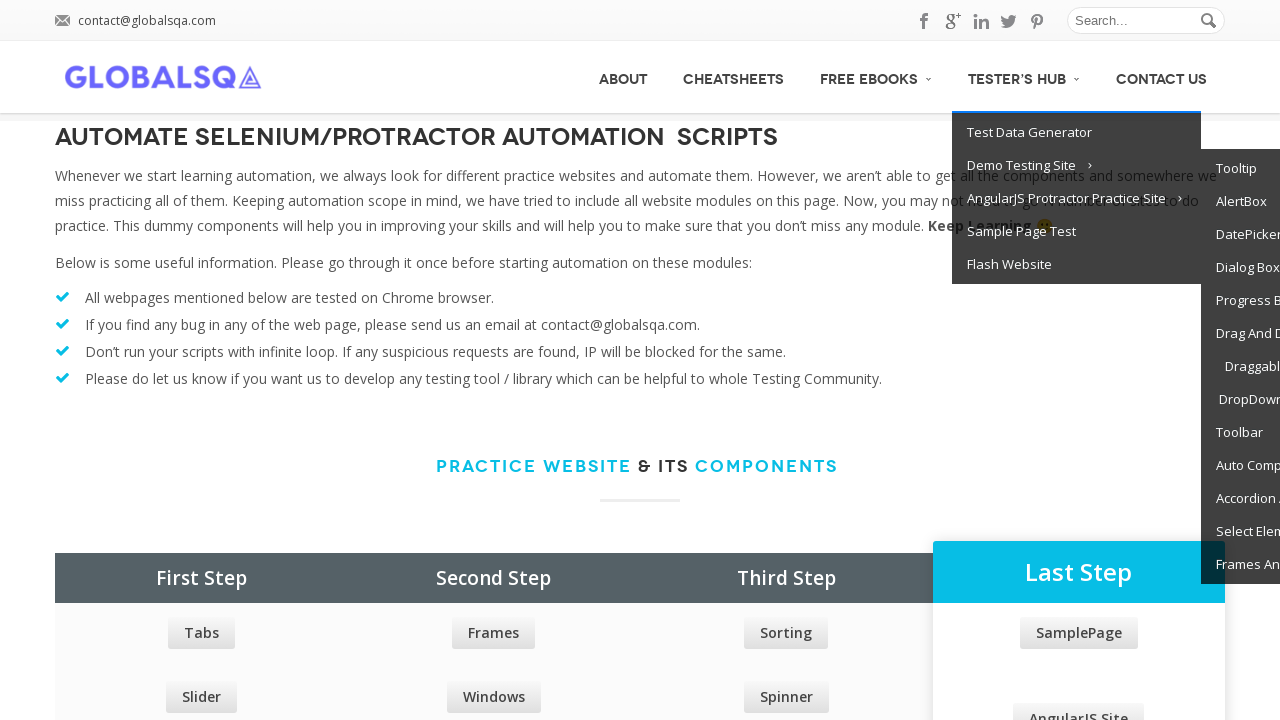

Waited 500ms to observe hover effect
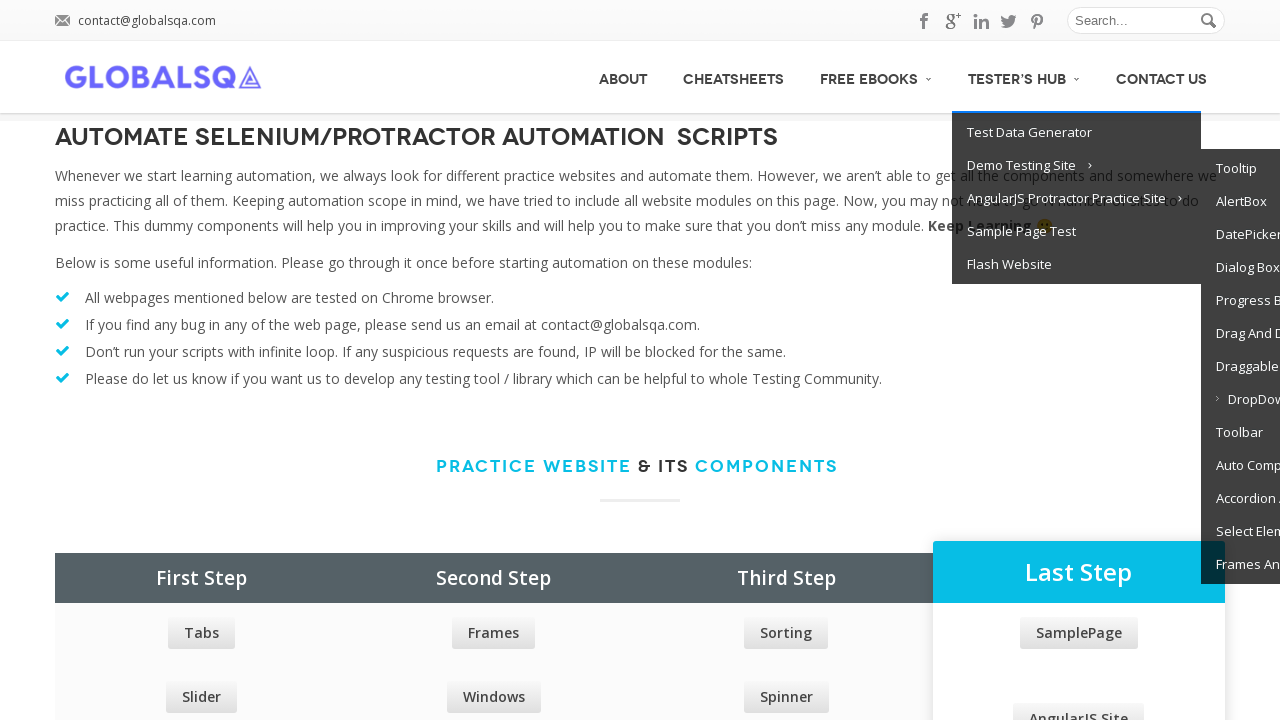

Hovered over a menu item to trigger hover effects or dropdowns at (1240, 432) on #menu li > a >> nth=18
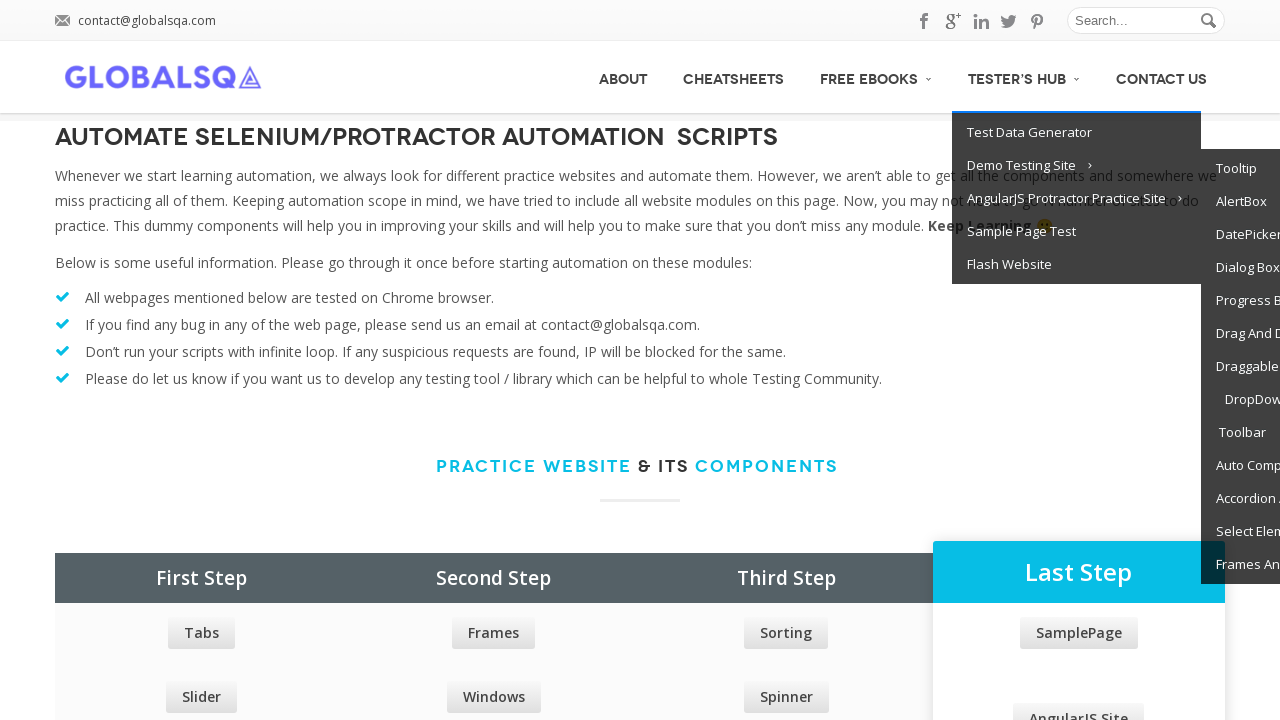

Waited 500ms to observe hover effect
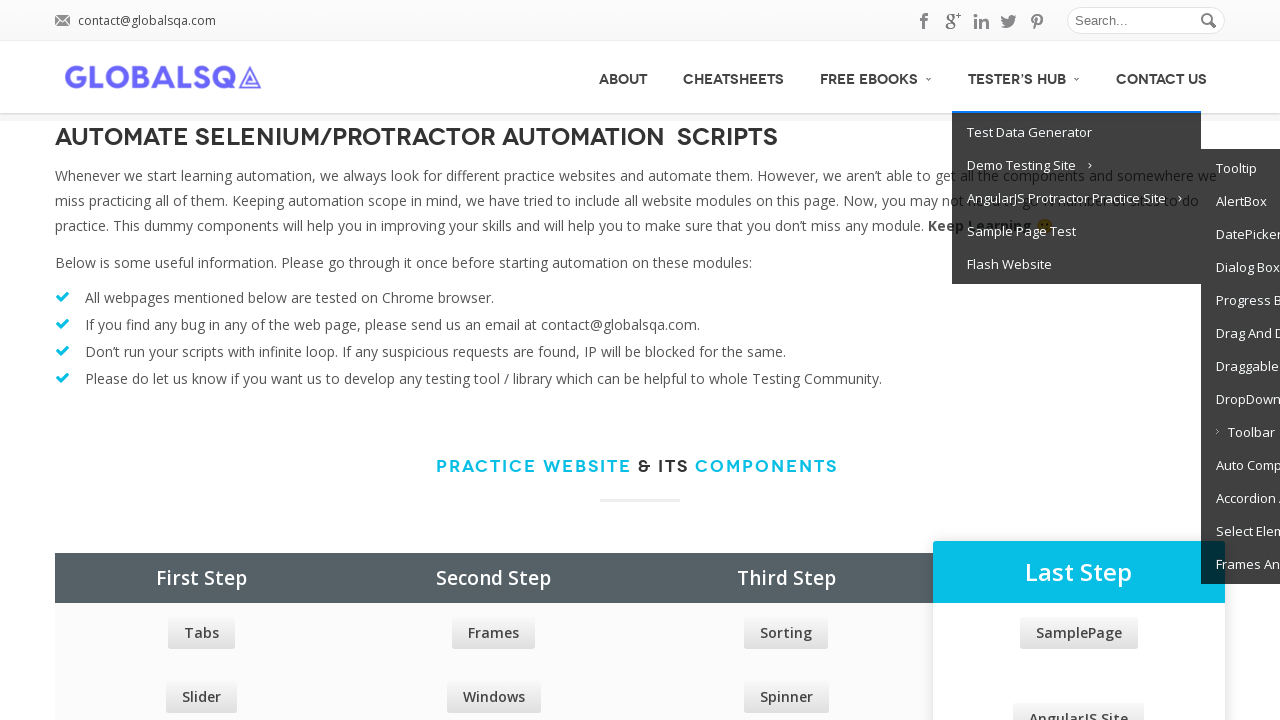

Hovered over a menu item to trigger hover effects or dropdowns at (1240, 466) on #menu li > a >> nth=19
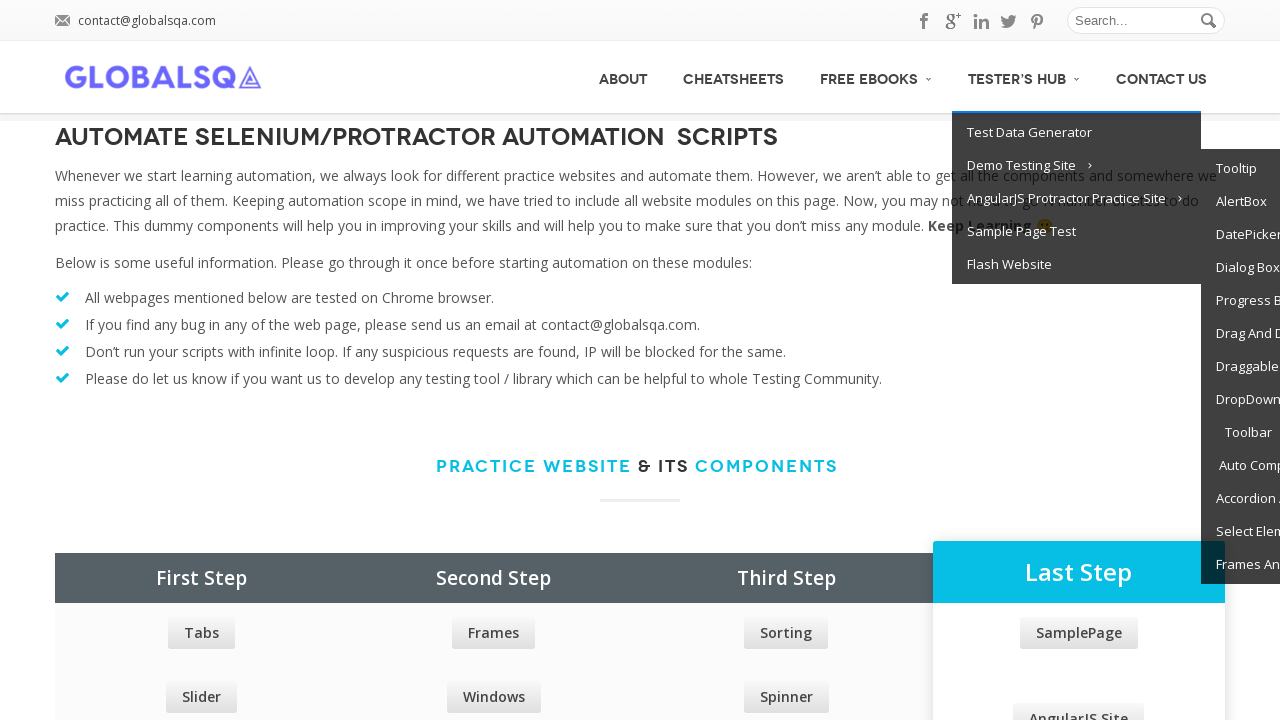

Waited 500ms to observe hover effect
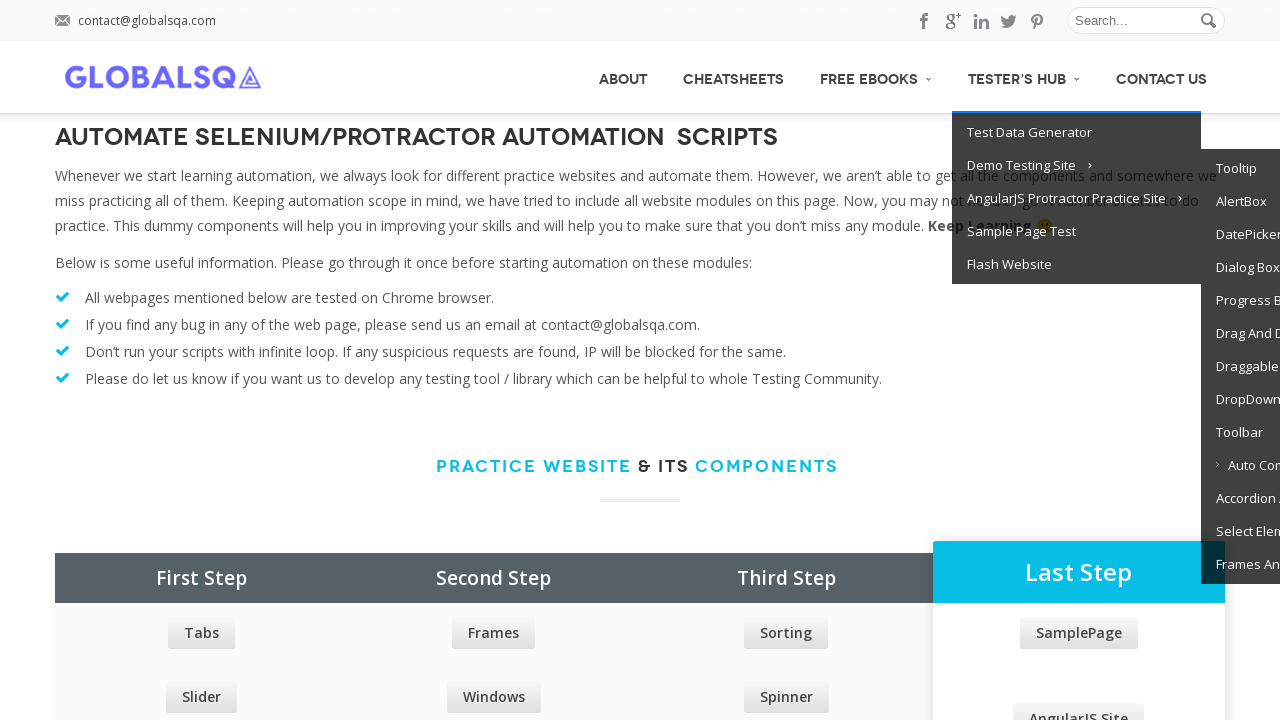

Hovered over a menu item to trigger hover effects or dropdowns at (1240, 498) on #menu li > a >> nth=20
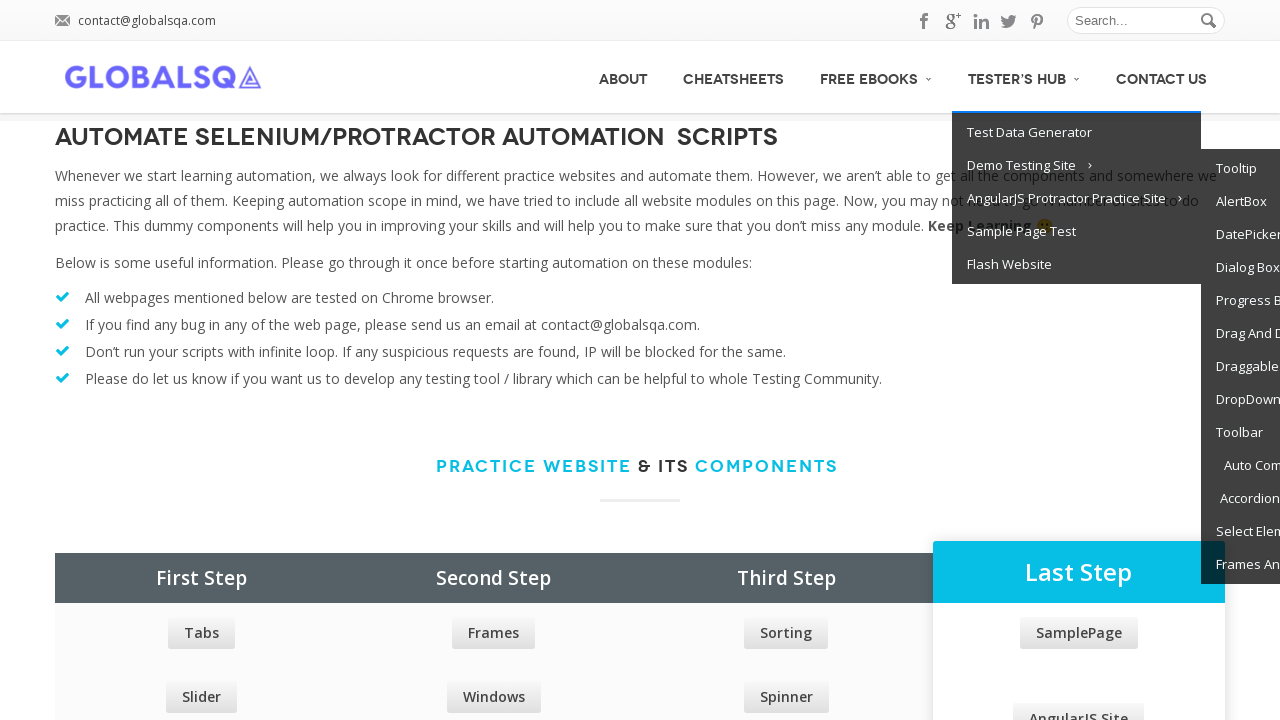

Waited 500ms to observe hover effect
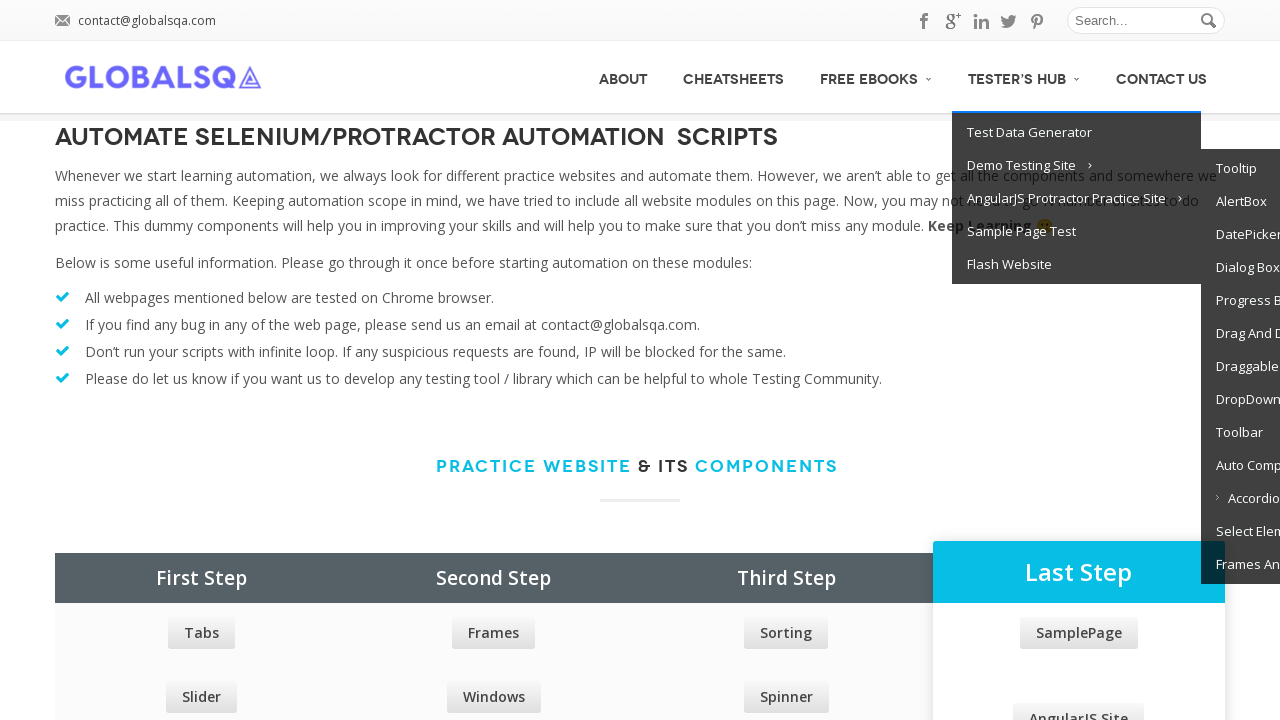

Hovered over a menu item to trigger hover effects or dropdowns at (1240, 532) on #menu li > a >> nth=21
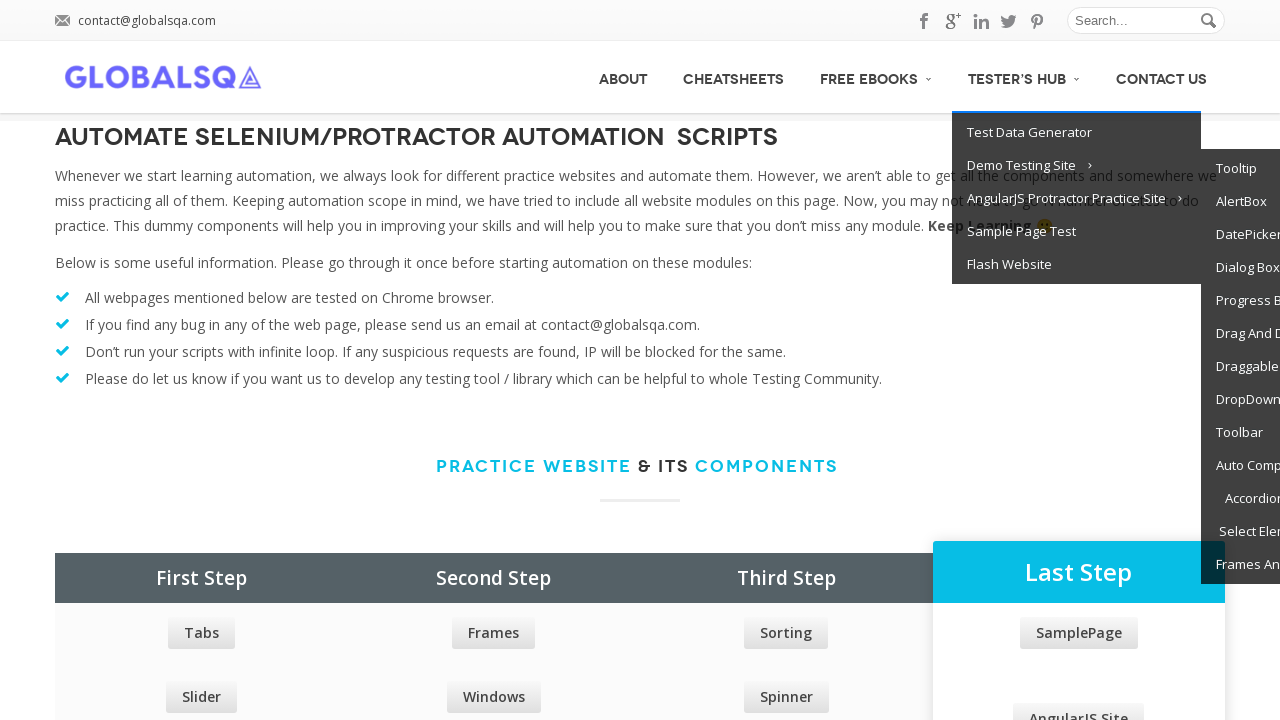

Waited 500ms to observe hover effect
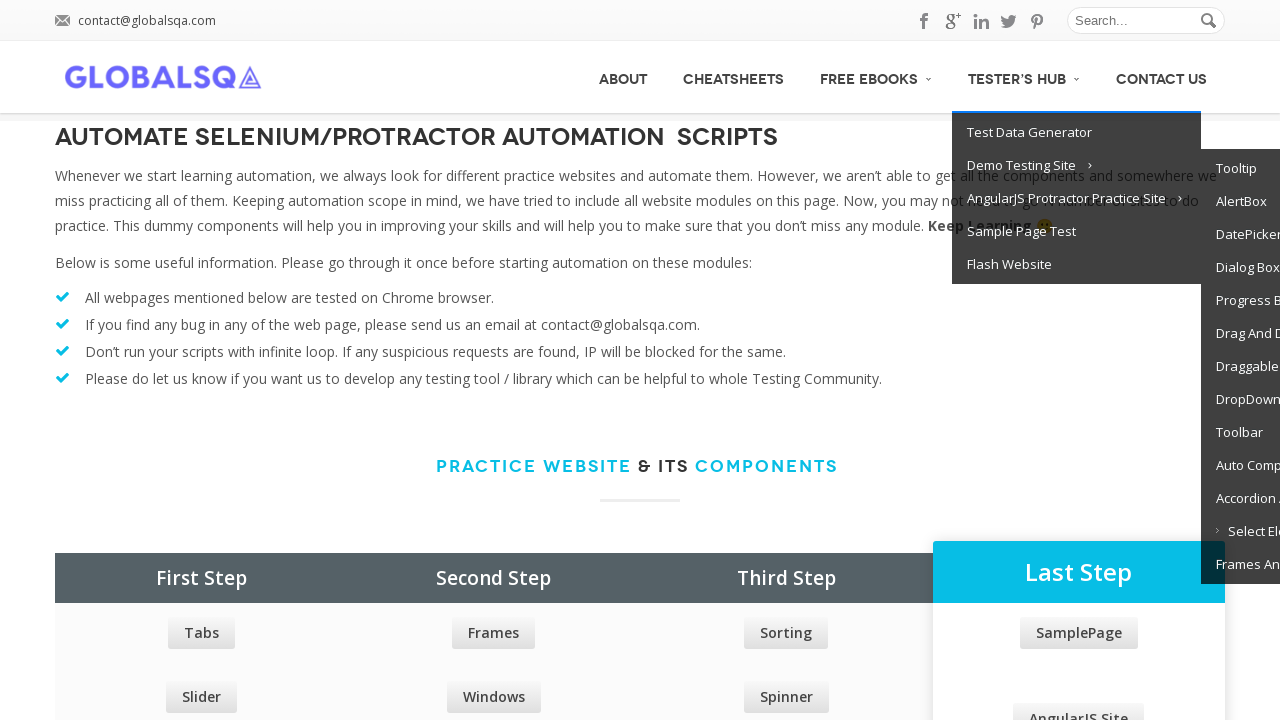

Hovered over a menu item to trigger hover effects or dropdowns at (1240, 564) on #menu li > a >> nth=22
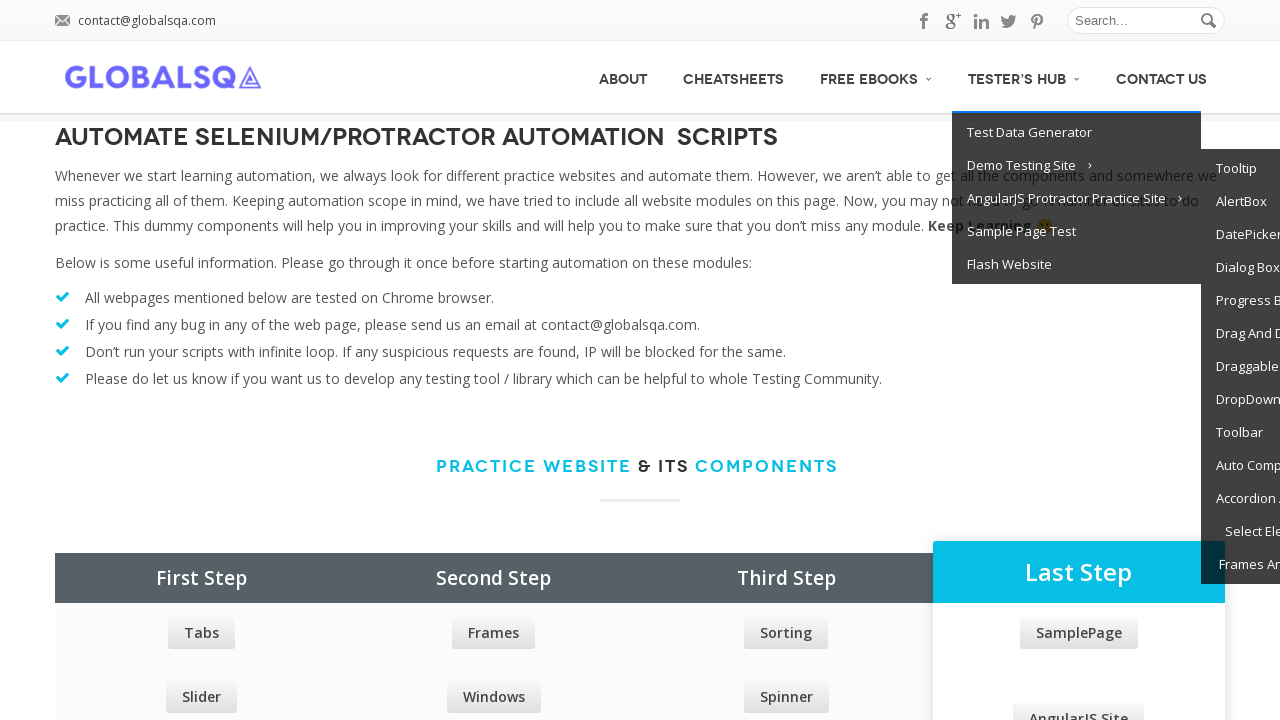

Waited 500ms to observe hover effect
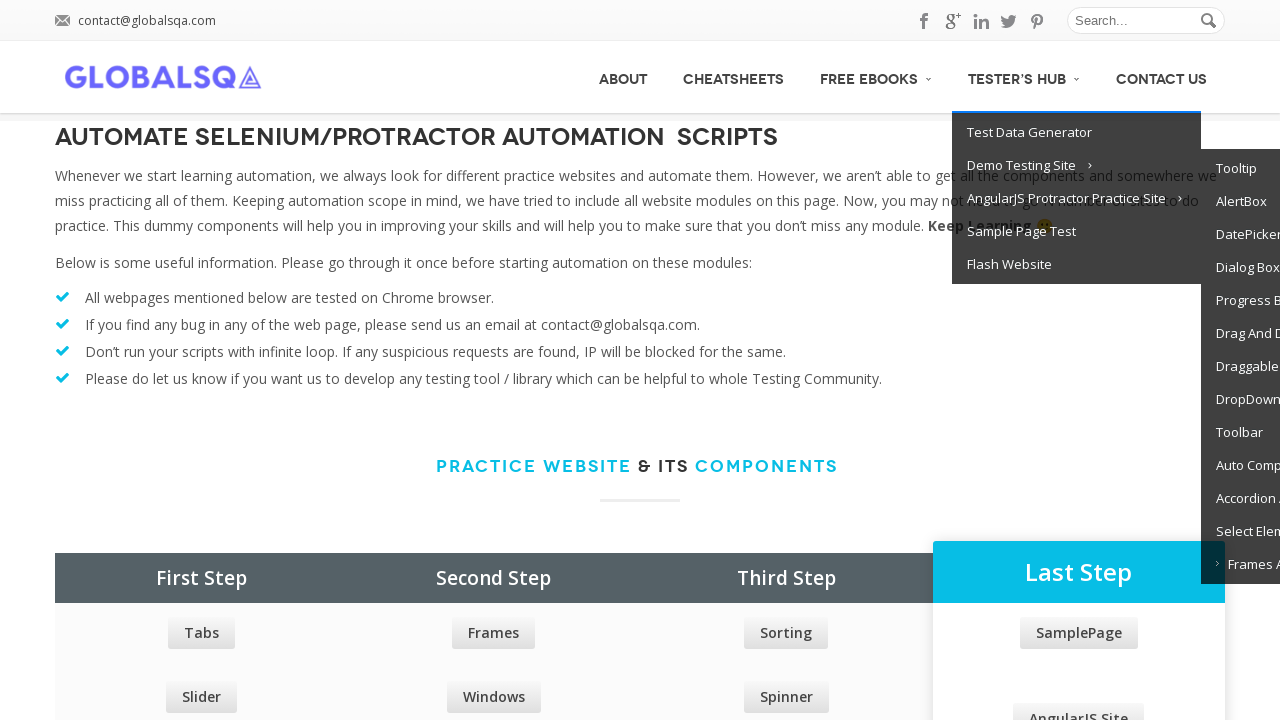

Hovered over a menu item to trigger hover effects or dropdowns at (1076, 198) on #menu li > a >> nth=23
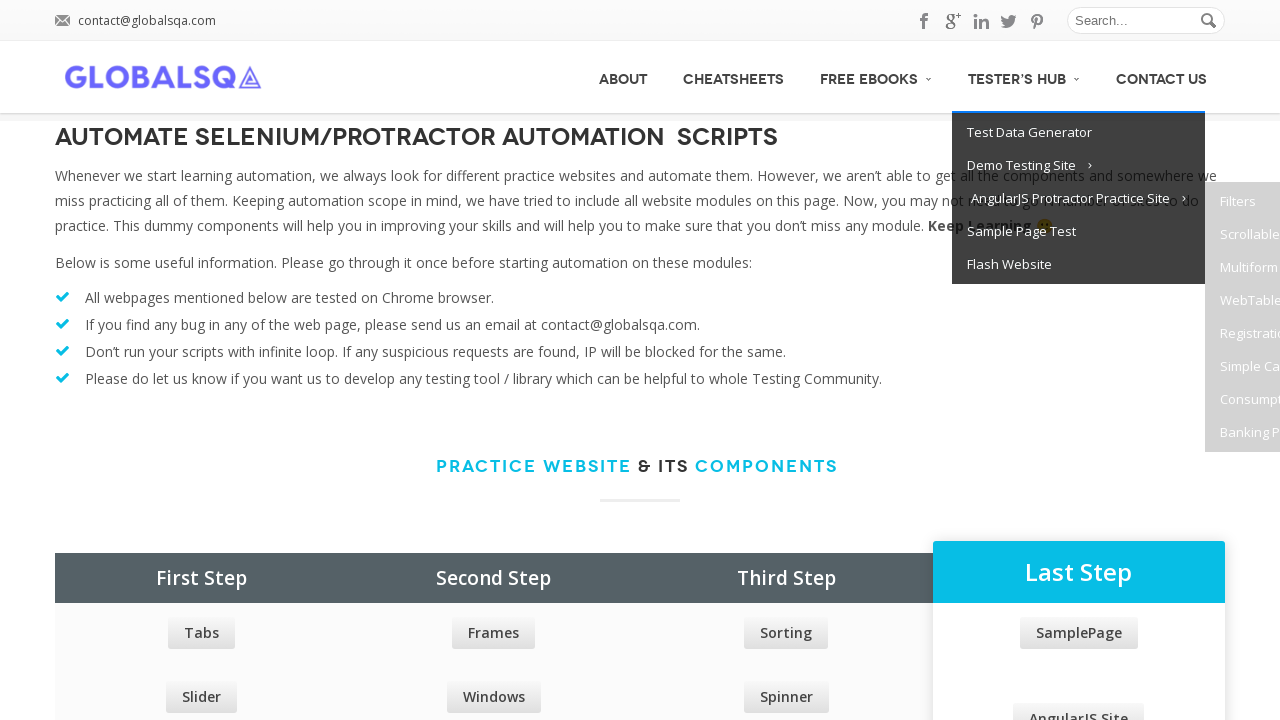

Waited 500ms to observe hover effect
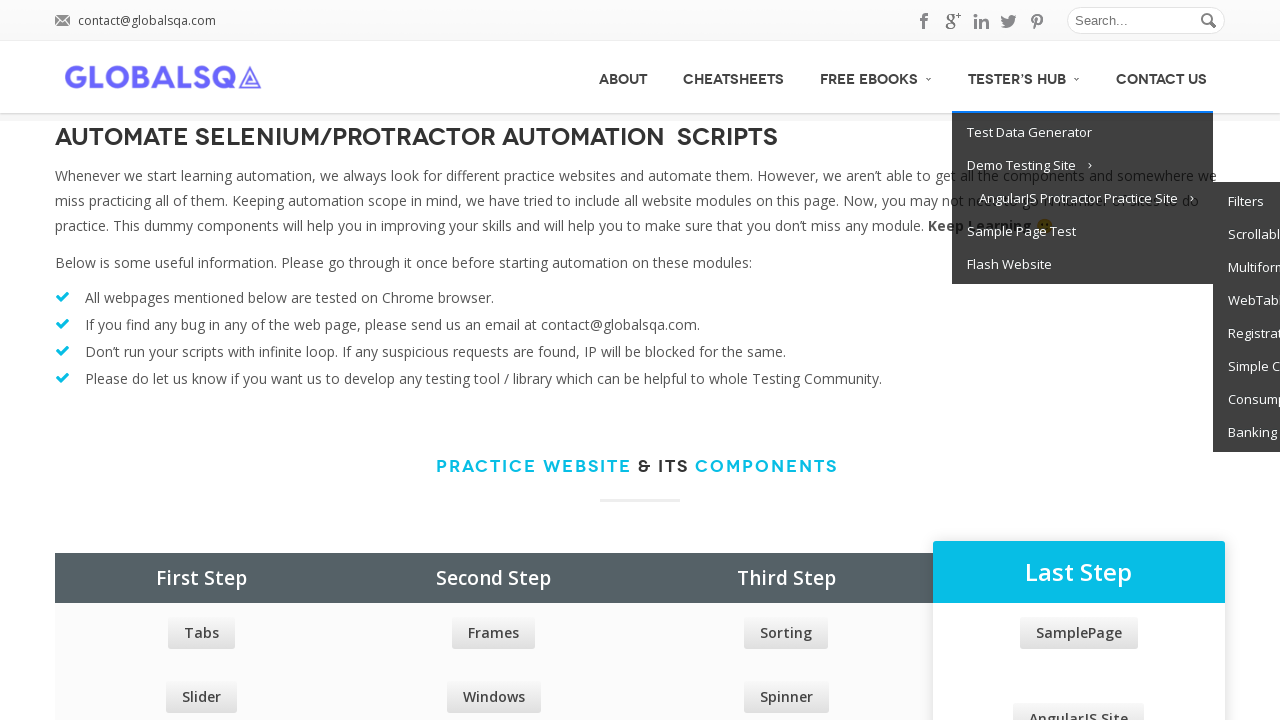

Hovered over a menu item to trigger hover effects or dropdowns at (1246, 202) on #menu li > a >> nth=24
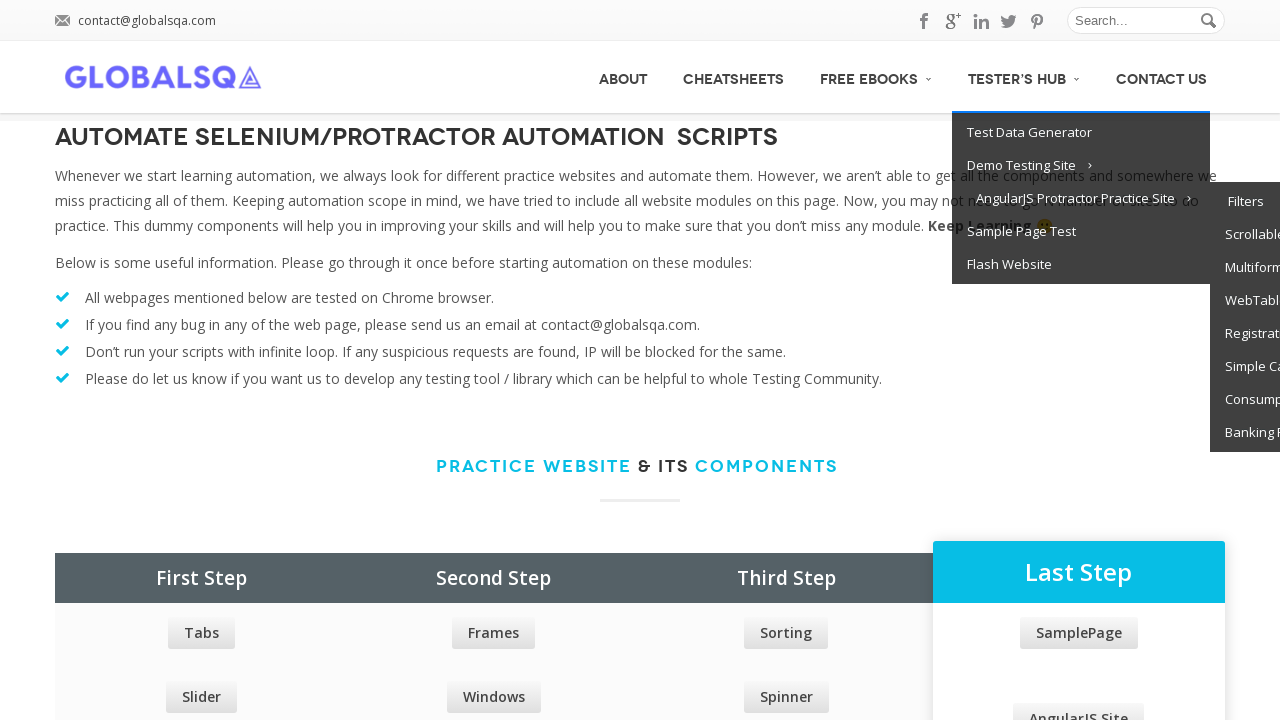

Waited 500ms to observe hover effect
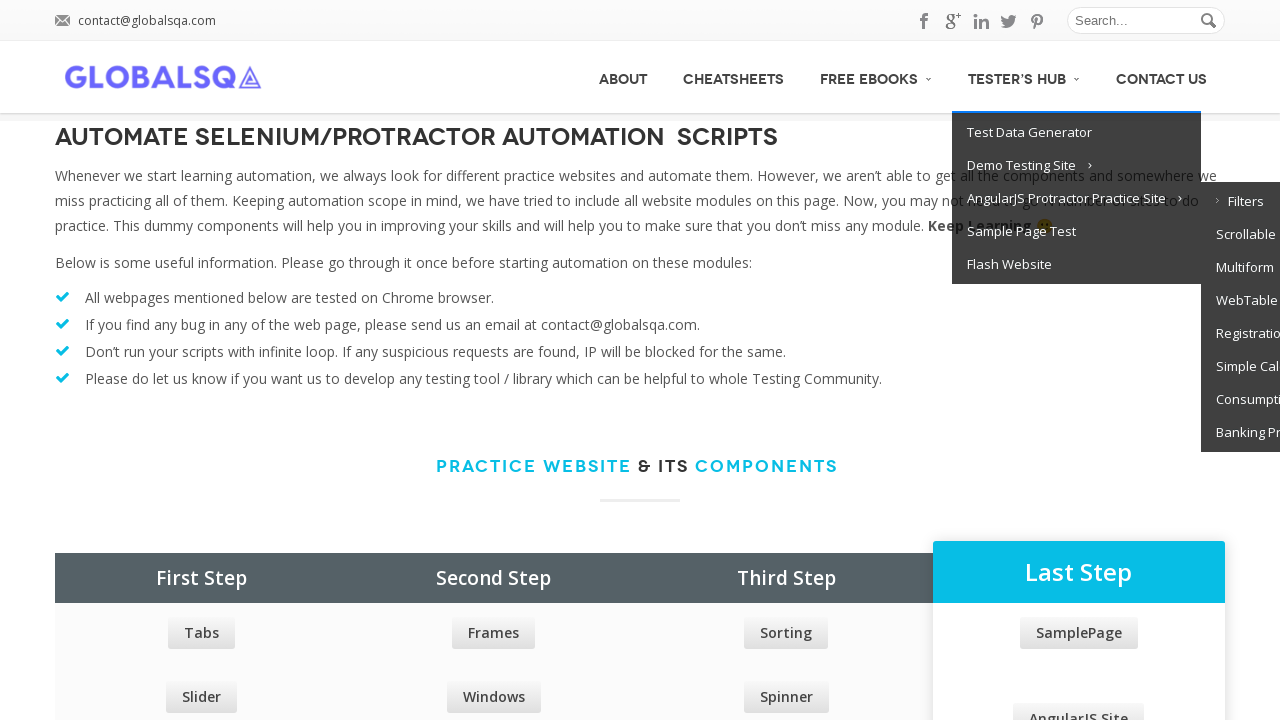

Hovered over a menu item to trigger hover effects or dropdowns at (1240, 234) on #menu li > a >> nth=25
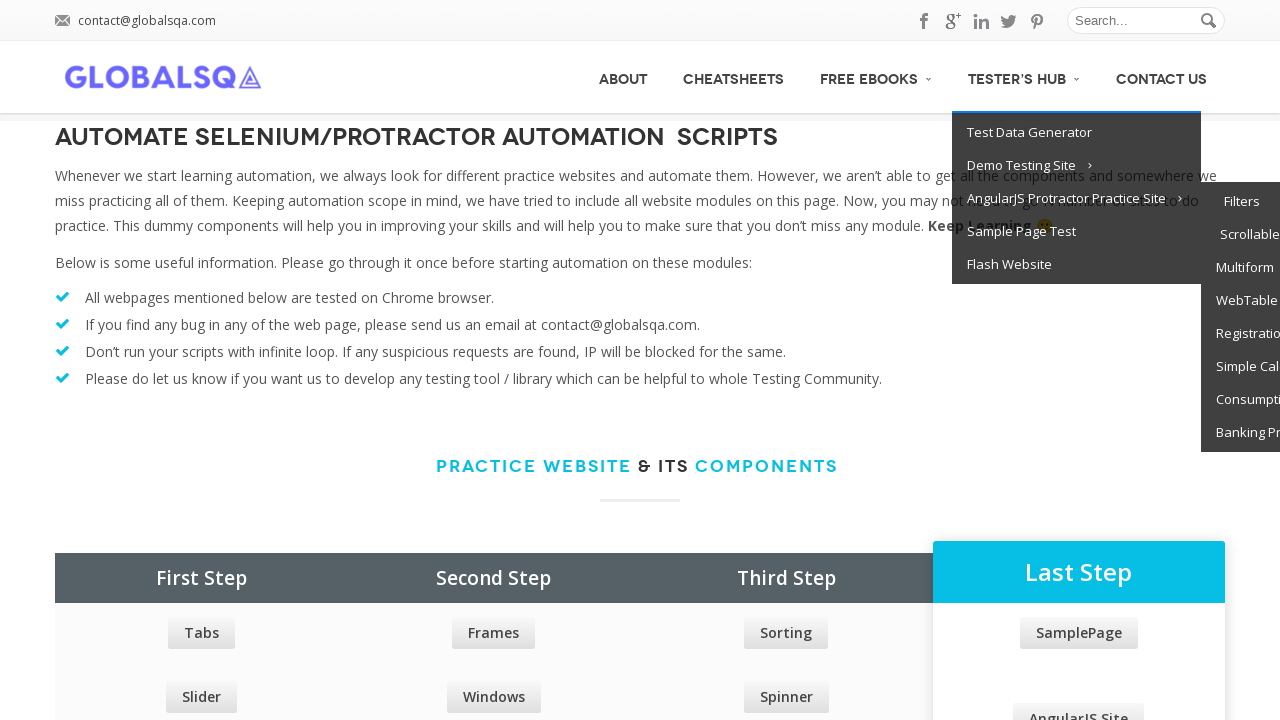

Waited 500ms to observe hover effect
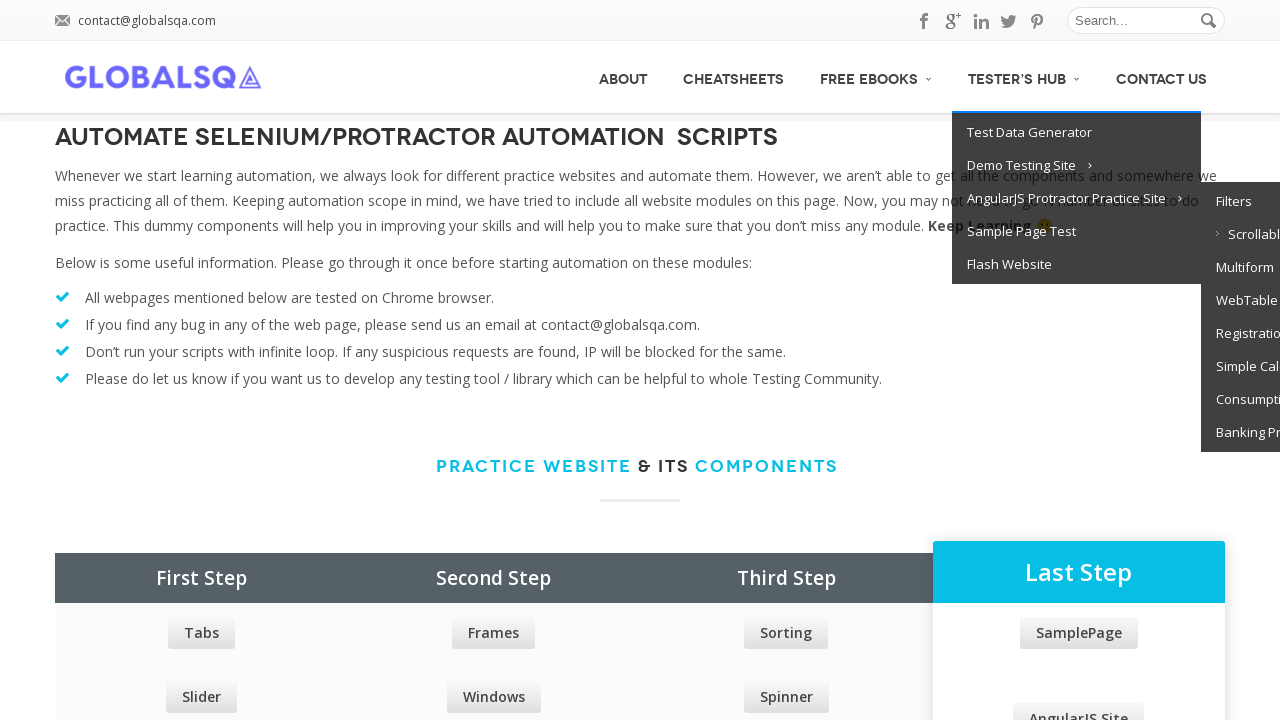

Hovered over a menu item to trigger hover effects or dropdowns at (1240, 268) on #menu li > a >> nth=26
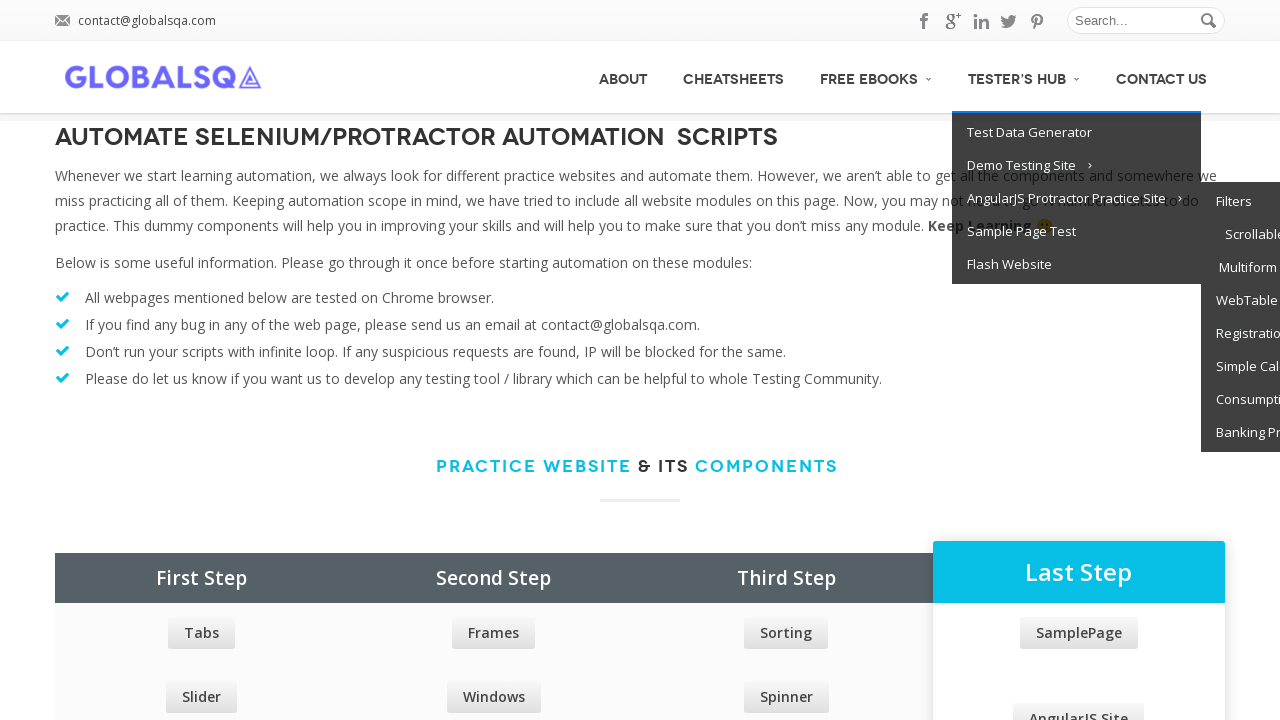

Waited 500ms to observe hover effect
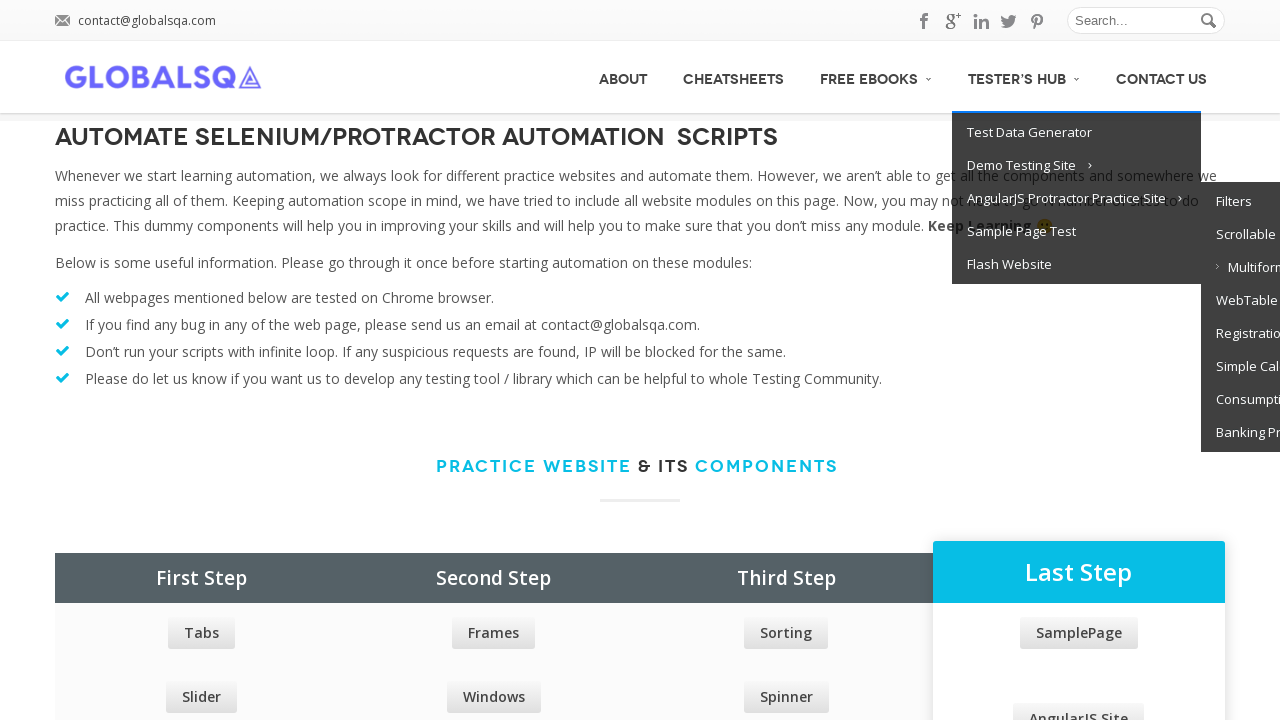

Hovered over a menu item to trigger hover effects or dropdowns at (1240, 300) on #menu li > a >> nth=27
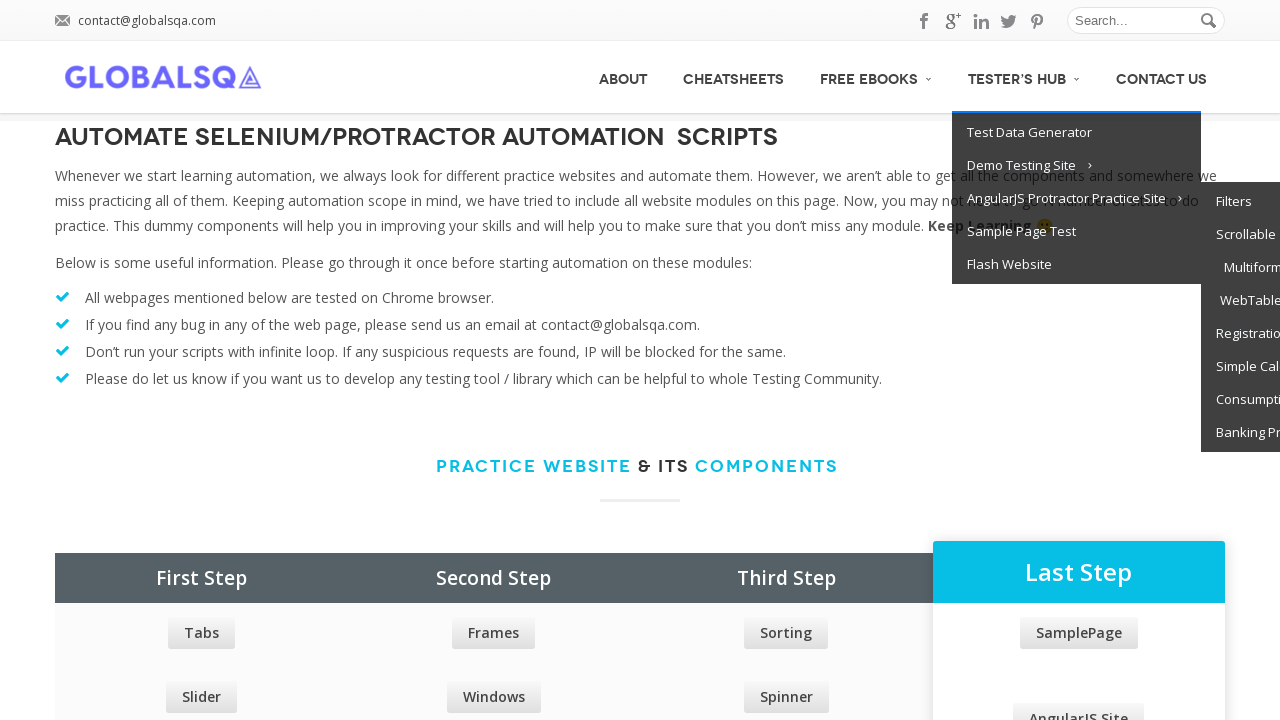

Waited 500ms to observe hover effect
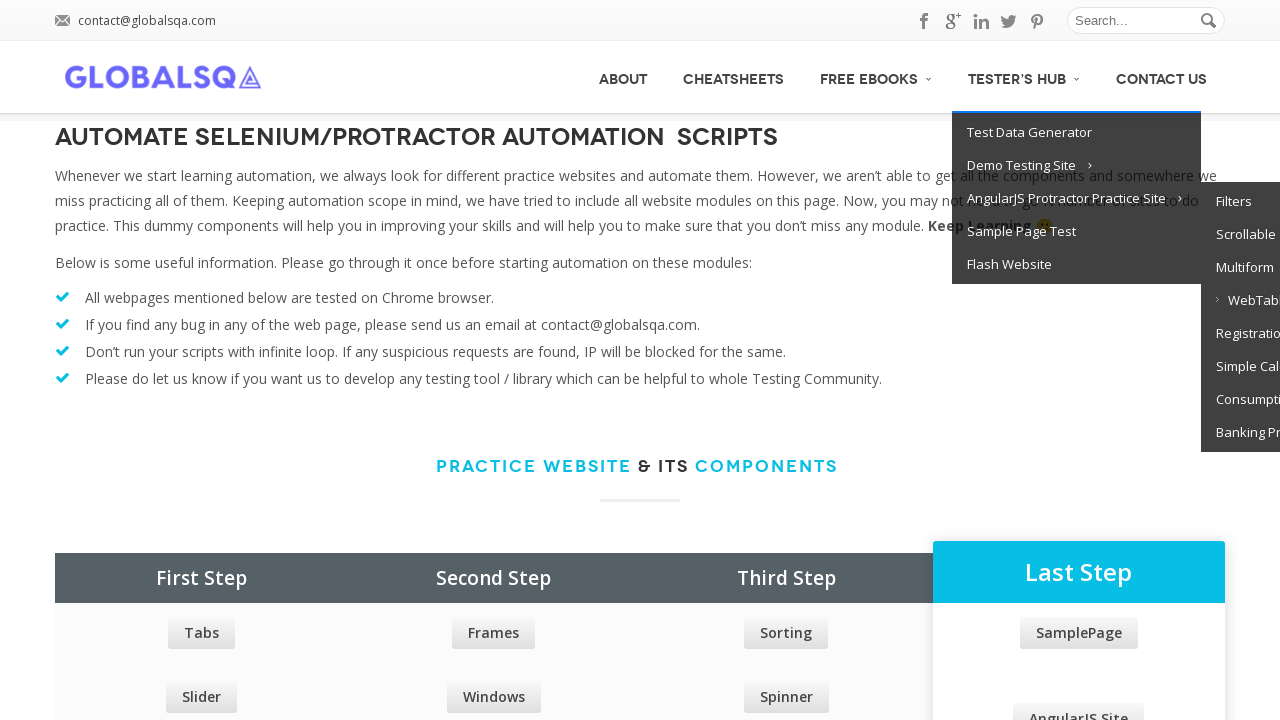

Hovered over a menu item to trigger hover effects or dropdowns at (1240, 334) on #menu li > a >> nth=28
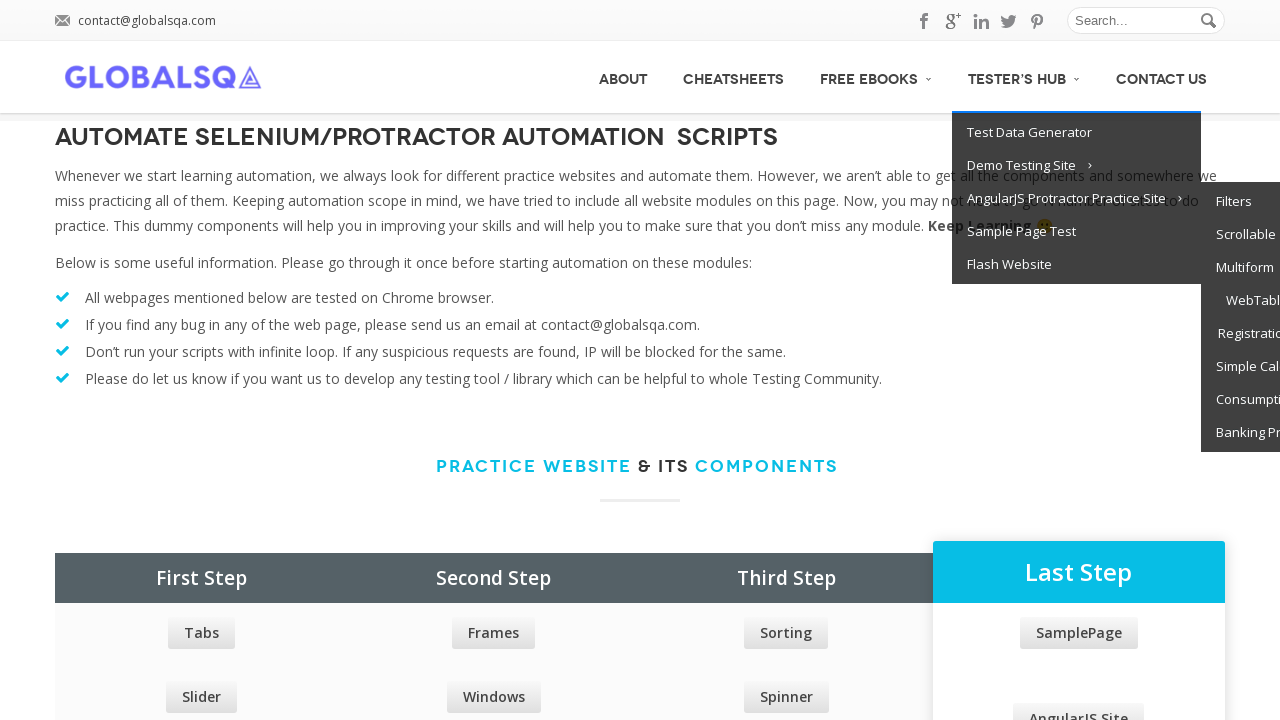

Waited 500ms to observe hover effect
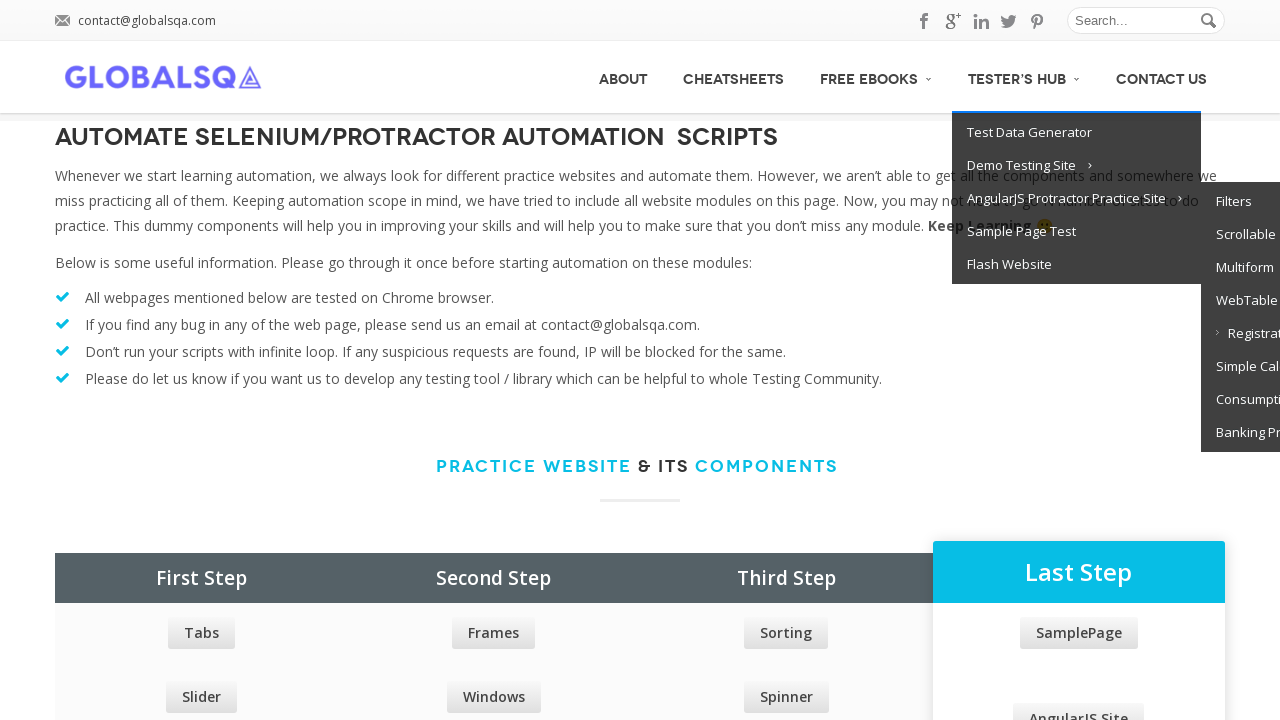

Hovered over a menu item to trigger hover effects or dropdowns at (1240, 366) on #menu li > a >> nth=29
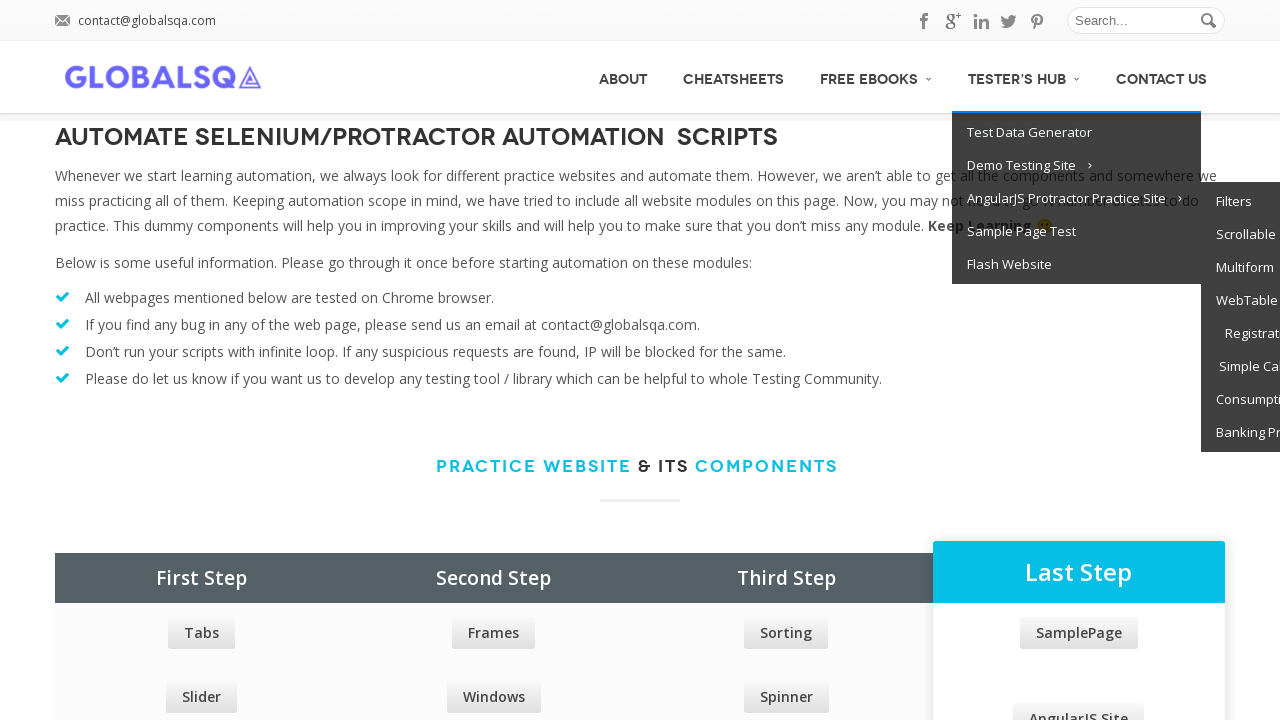

Waited 500ms to observe hover effect
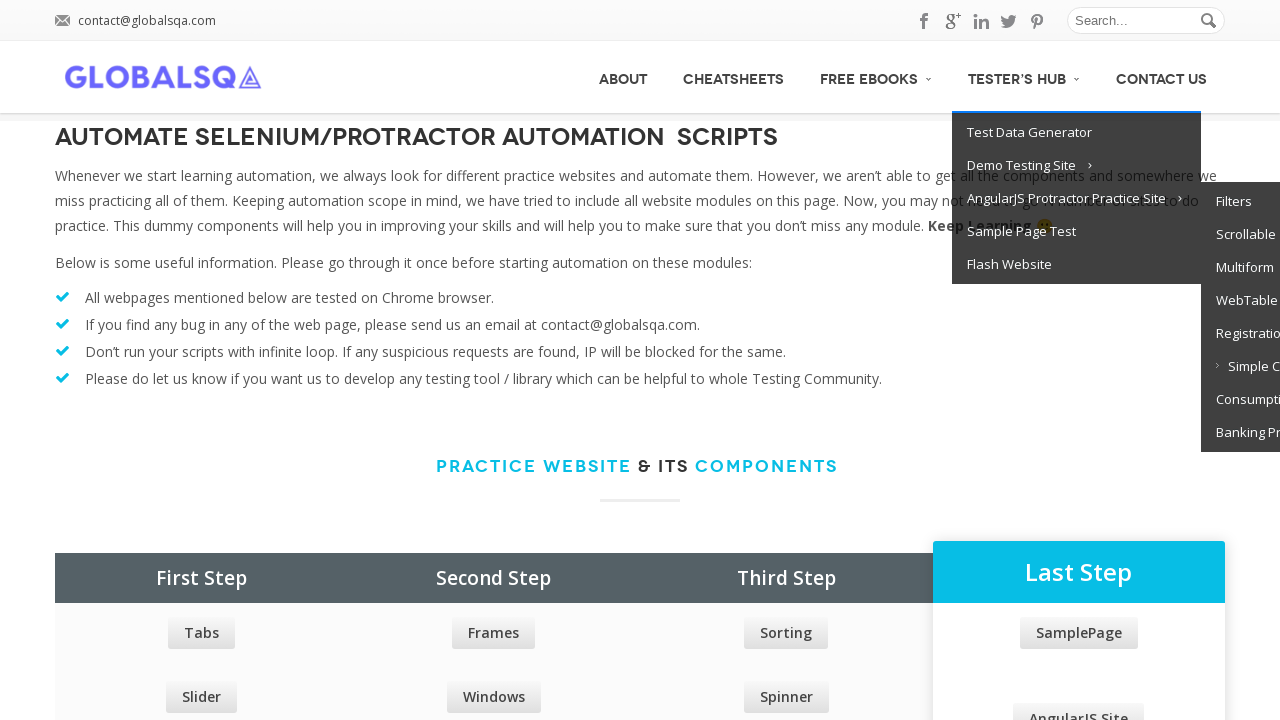

Hovered over a menu item to trigger hover effects or dropdowns at (1240, 400) on #menu li > a >> nth=30
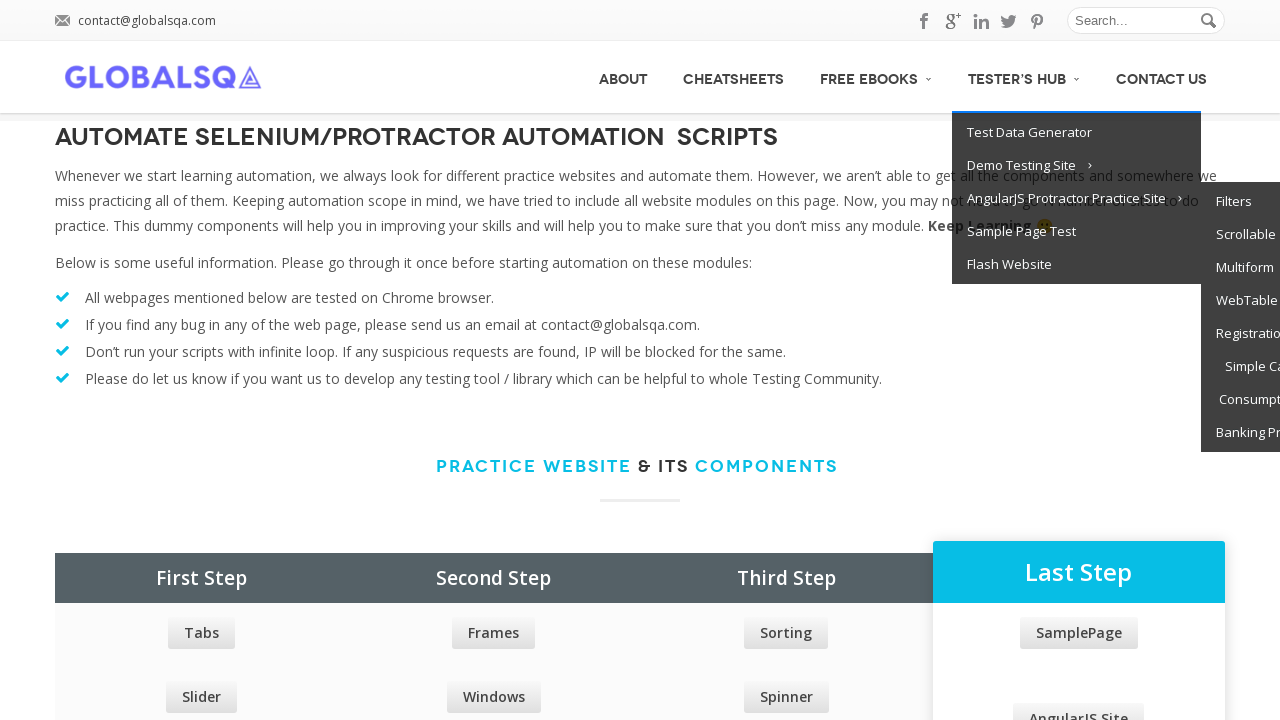

Waited 500ms to observe hover effect
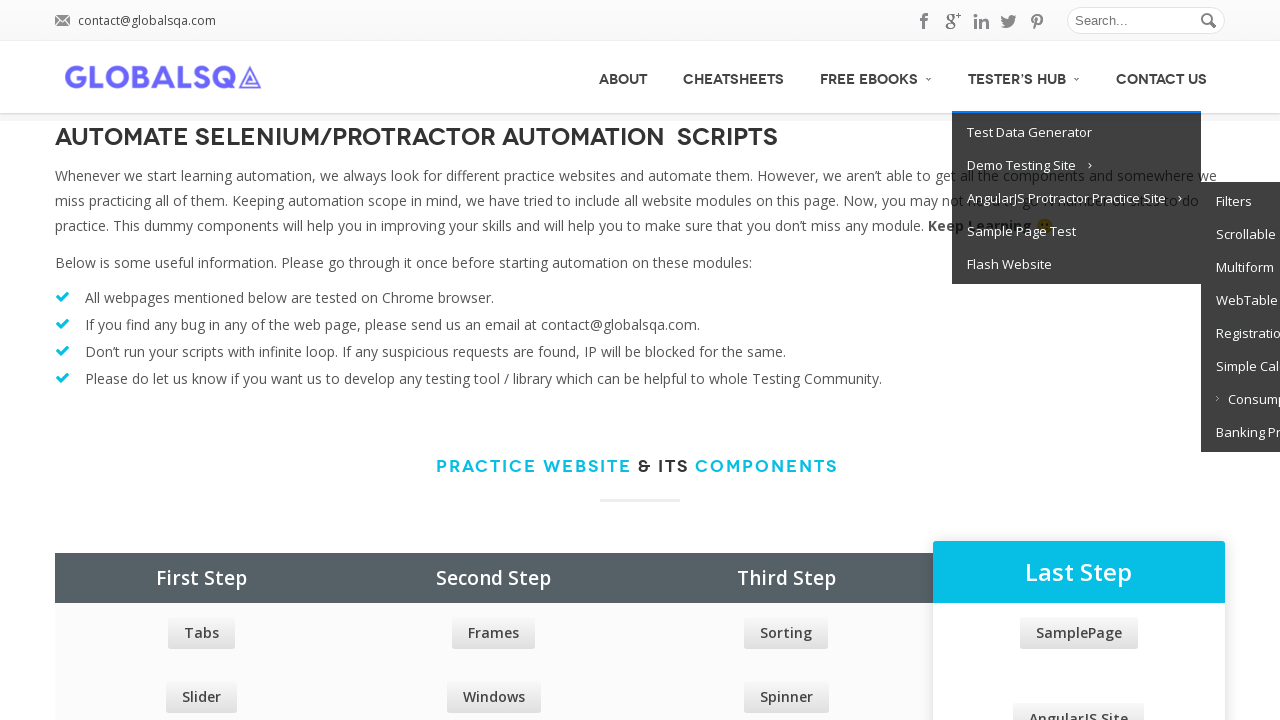

Hovered over a menu item to trigger hover effects or dropdowns at (1240, 432) on #menu li > a >> nth=31
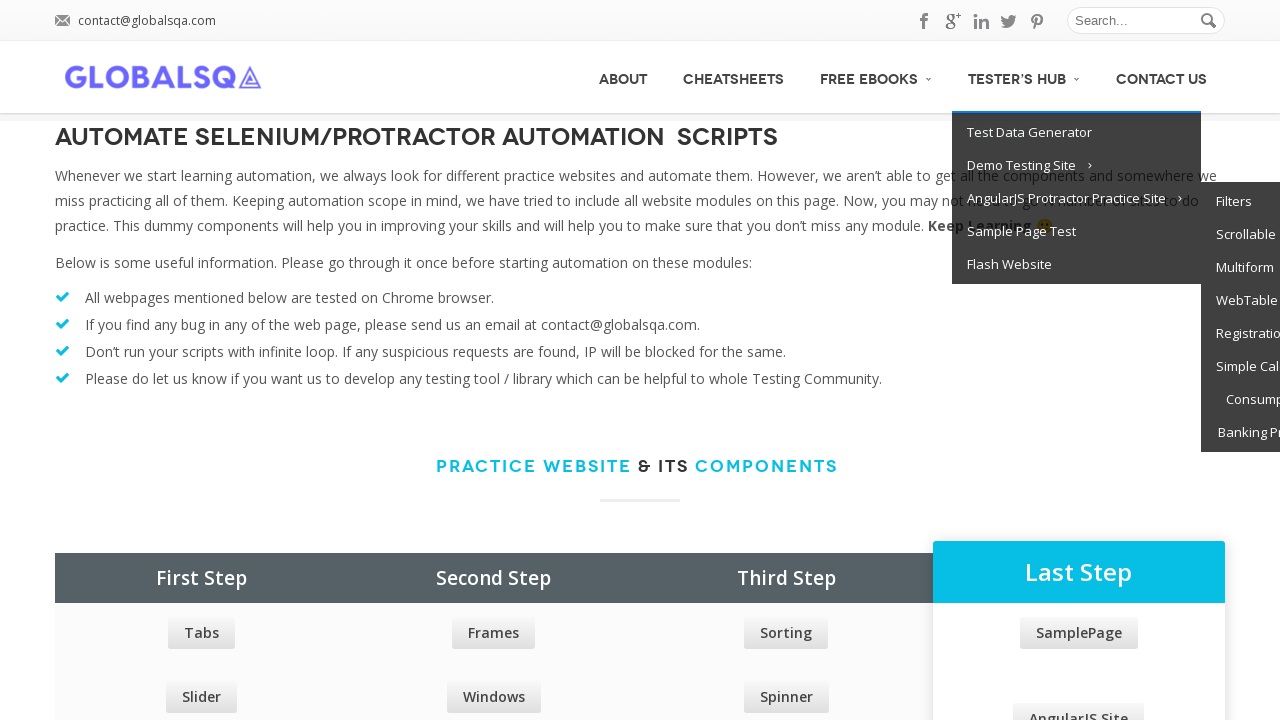

Waited 500ms to observe hover effect
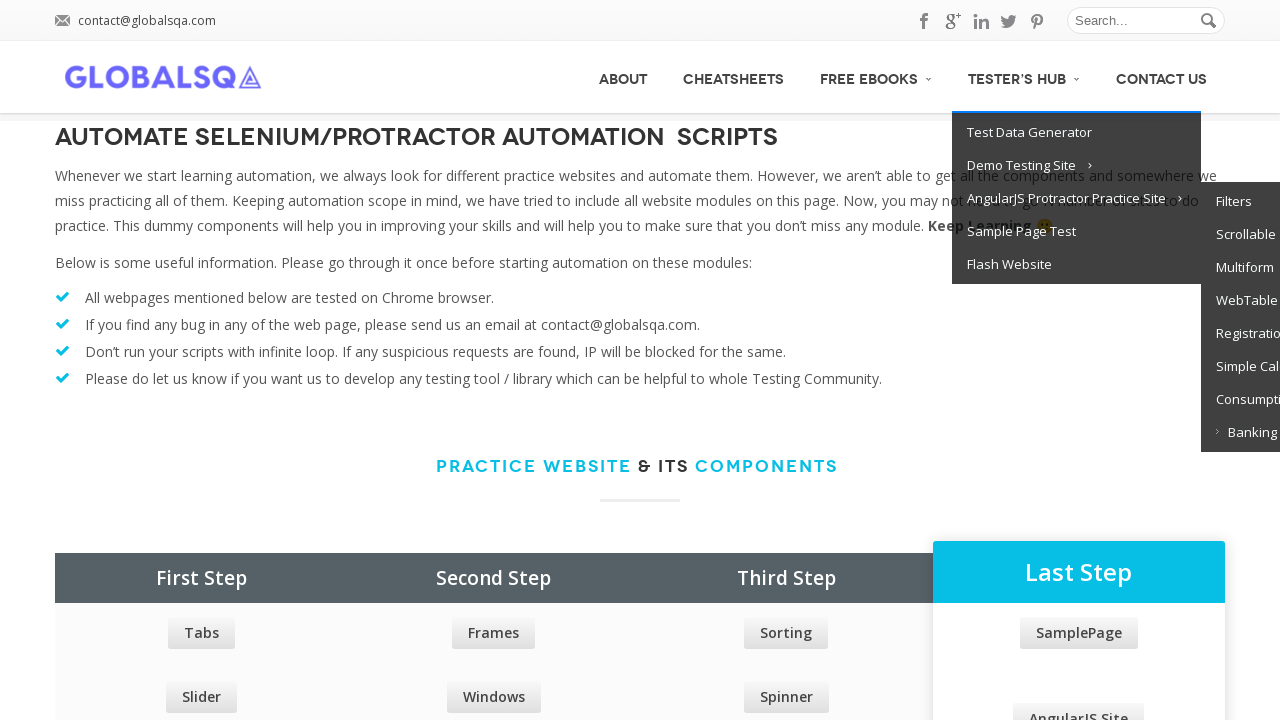

Hovered over a menu item to trigger hover effects or dropdowns at (1076, 232) on #menu li > a >> nth=32
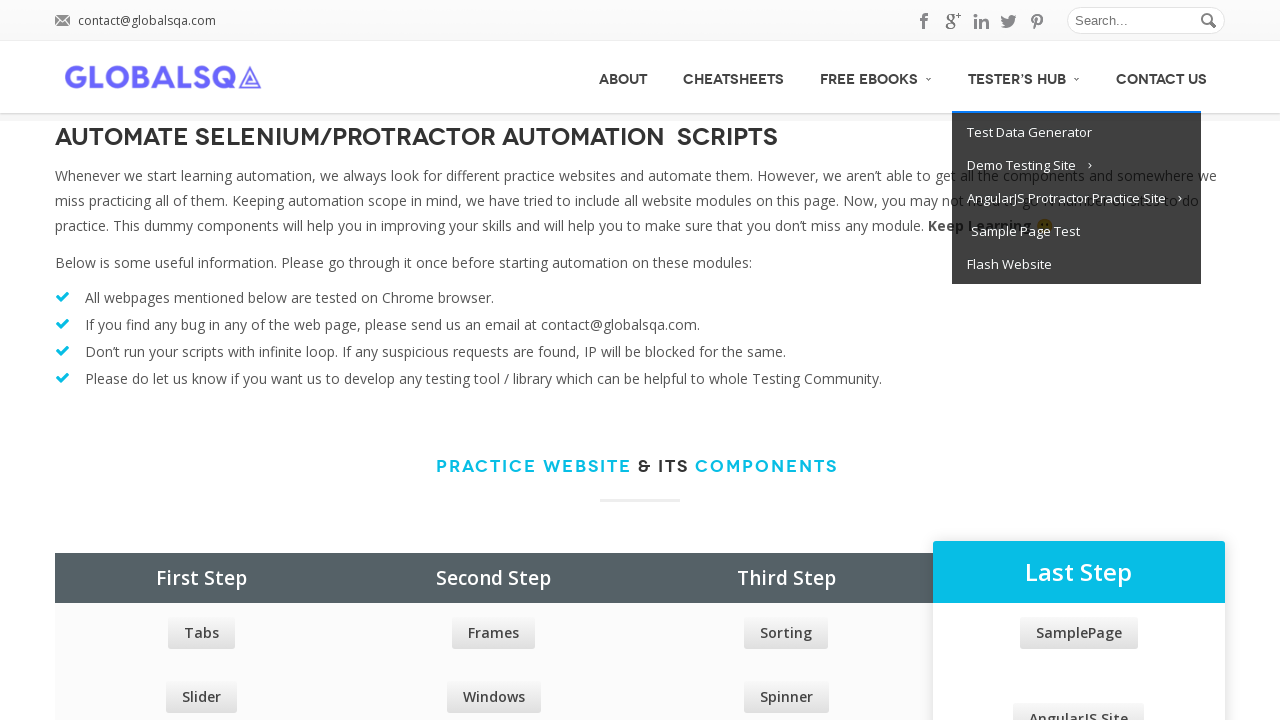

Waited 500ms to observe hover effect
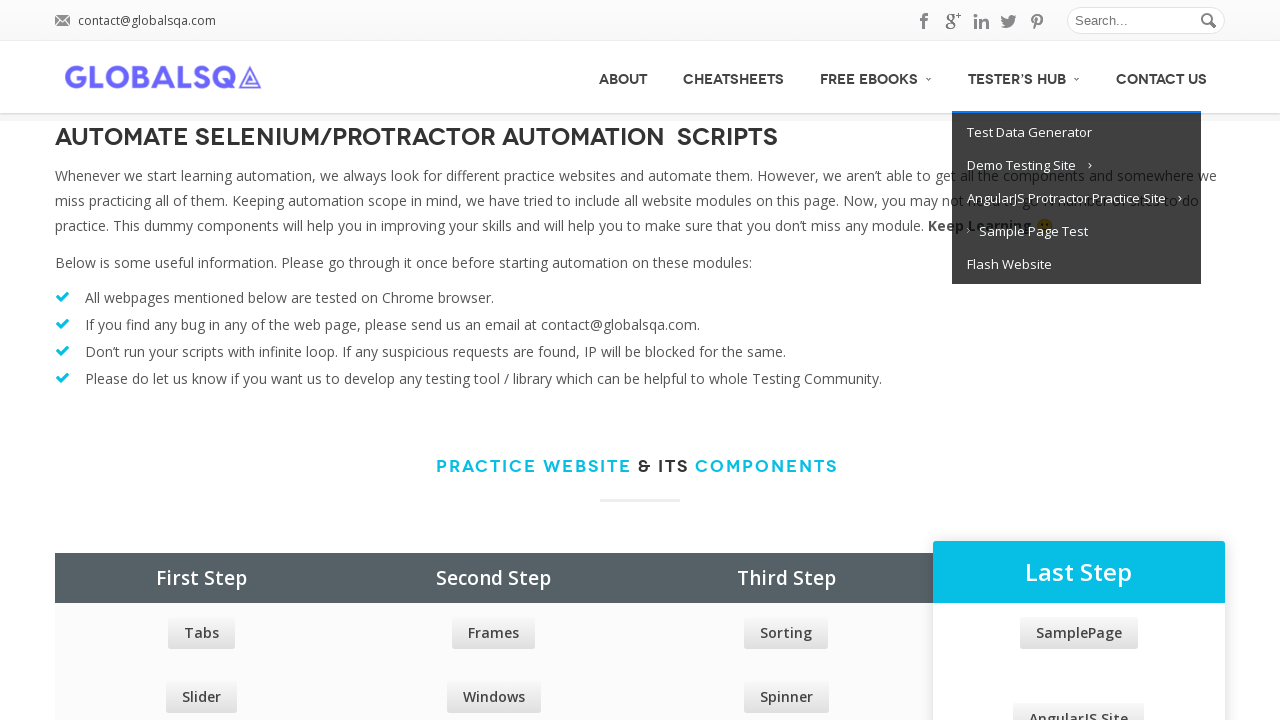

Hovered over a menu item to trigger hover effects or dropdowns at (1076, 264) on #menu li > a >> nth=33
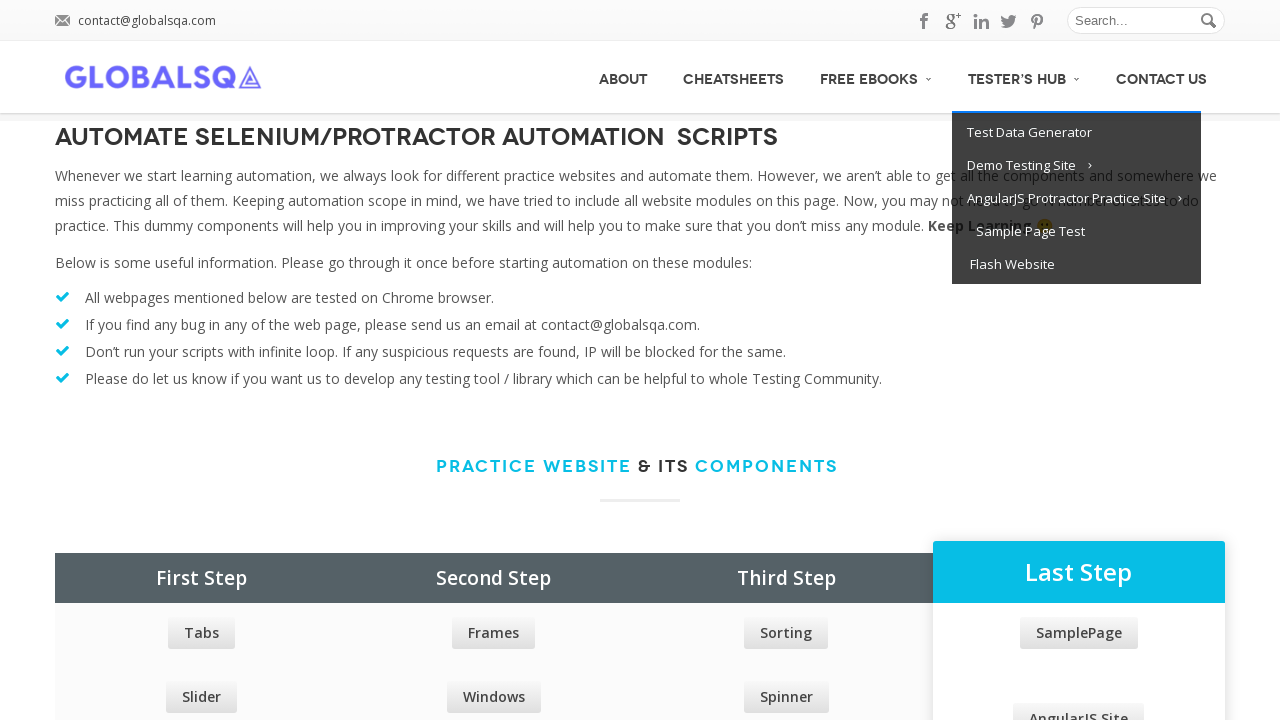

Waited 500ms to observe hover effect
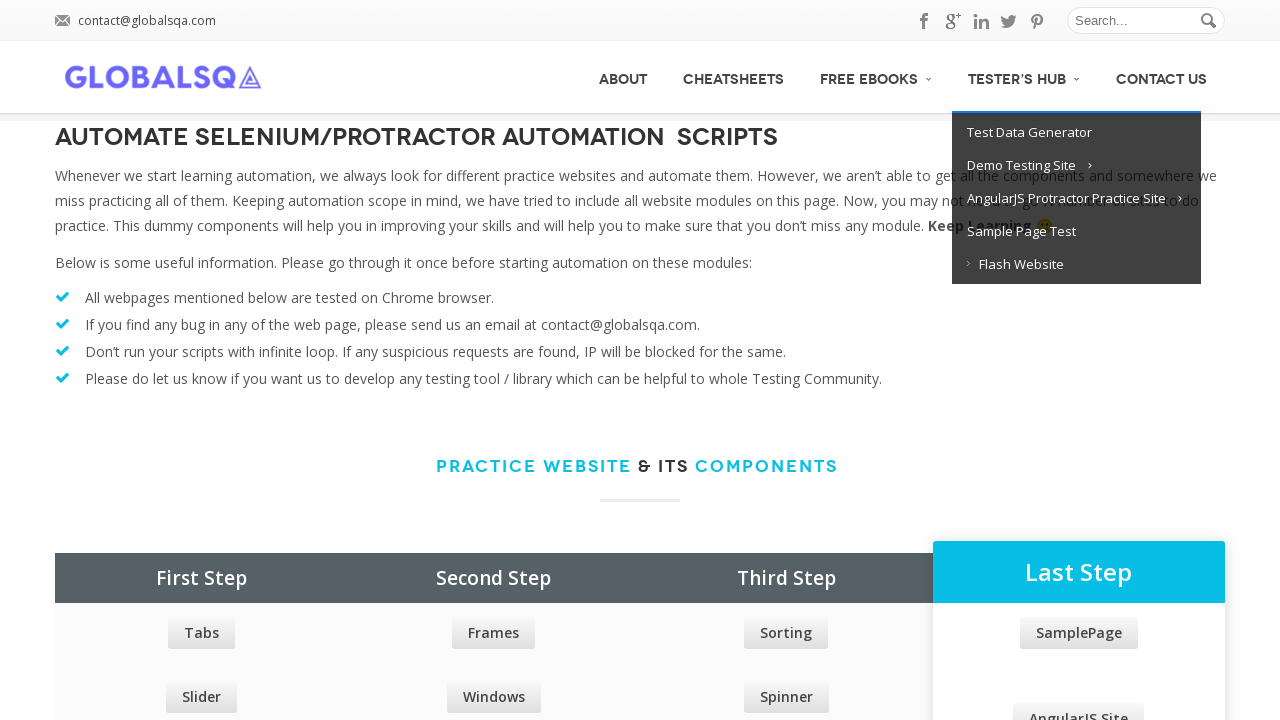

Hovered over a menu item to trigger hover effects or dropdowns at (1162, 77) on #menu li > a >> nth=34
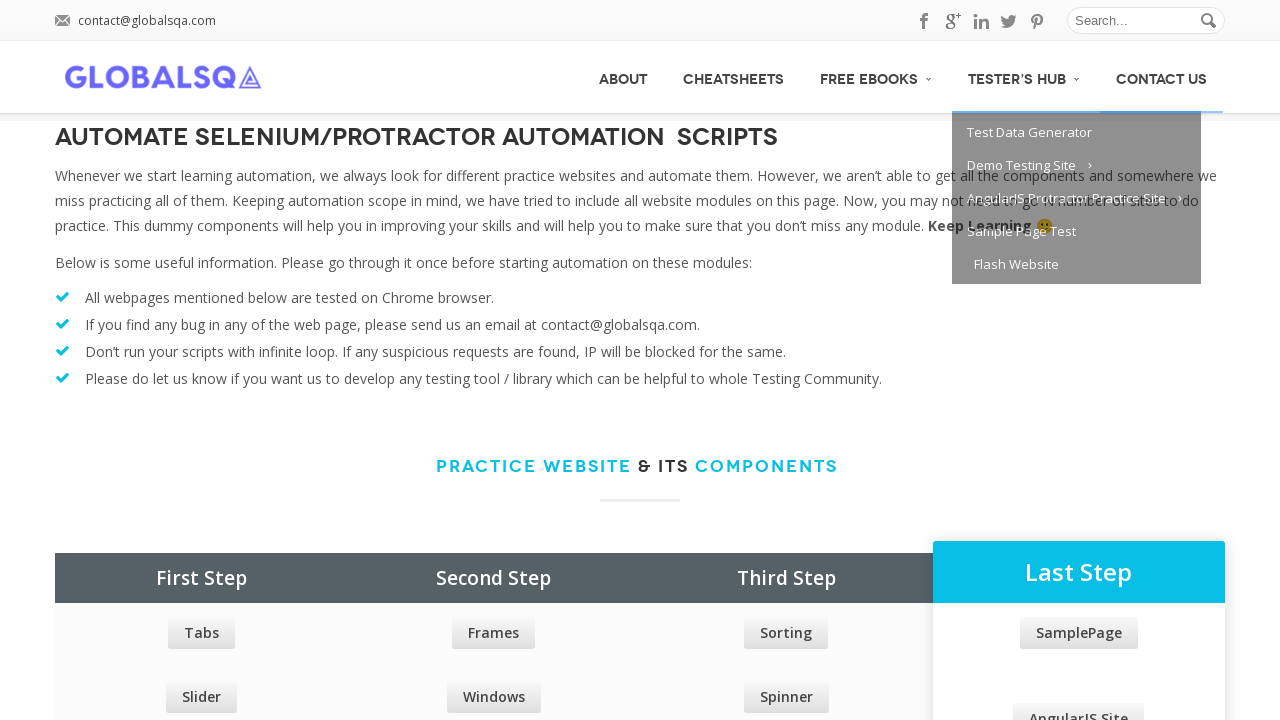

Waited 500ms to observe hover effect
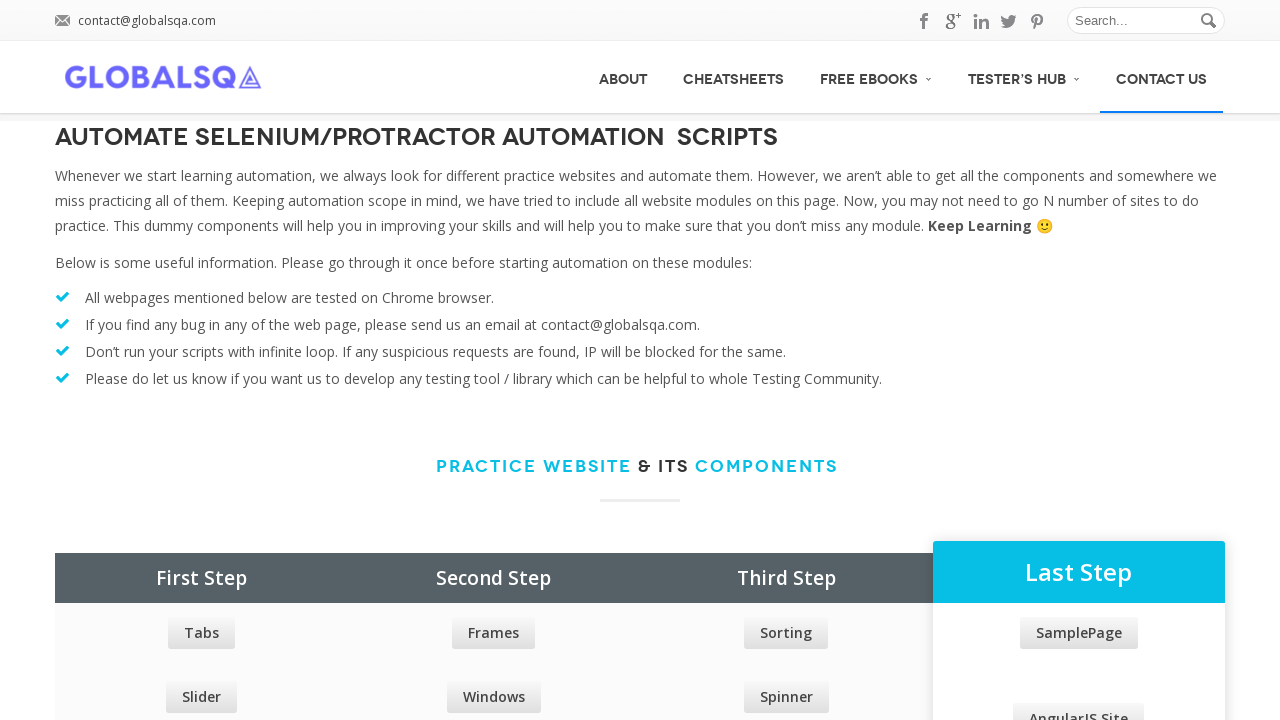

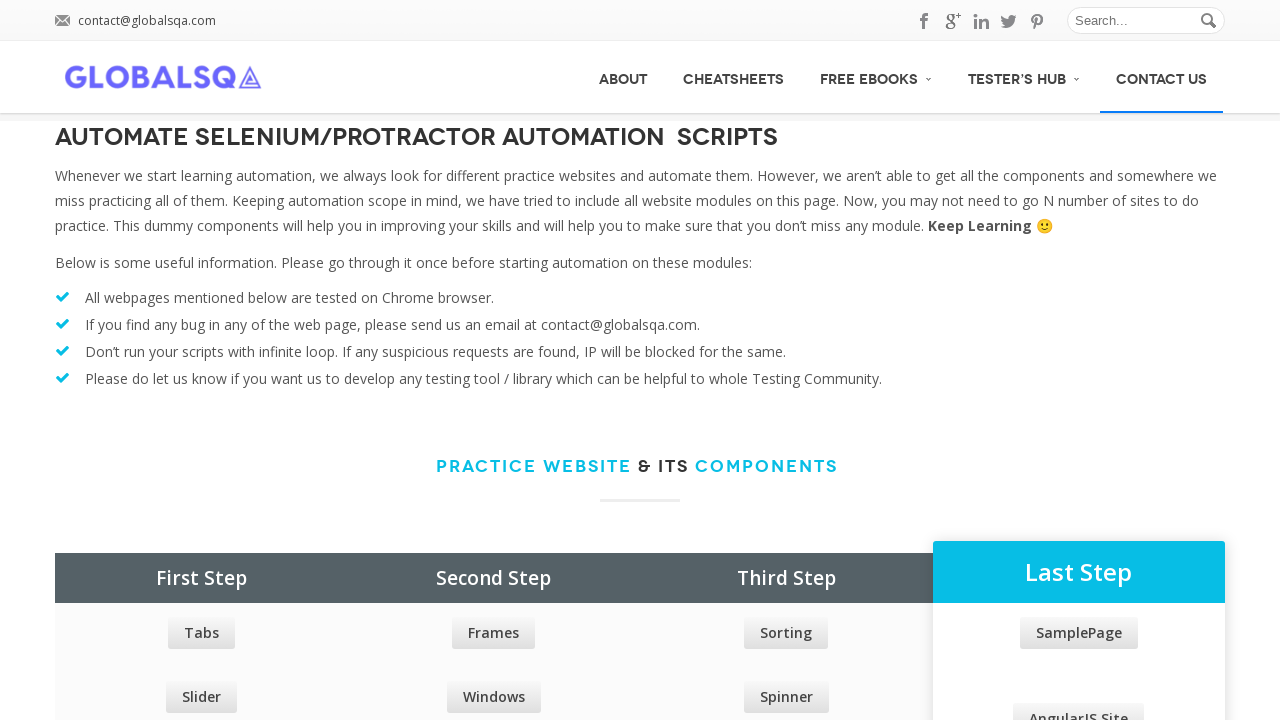